Tests infinite scroll functionality by scrolling down and up multiple times using JavaScript executor

Starting URL: https://practice.cydeo.com/infinite_scroll

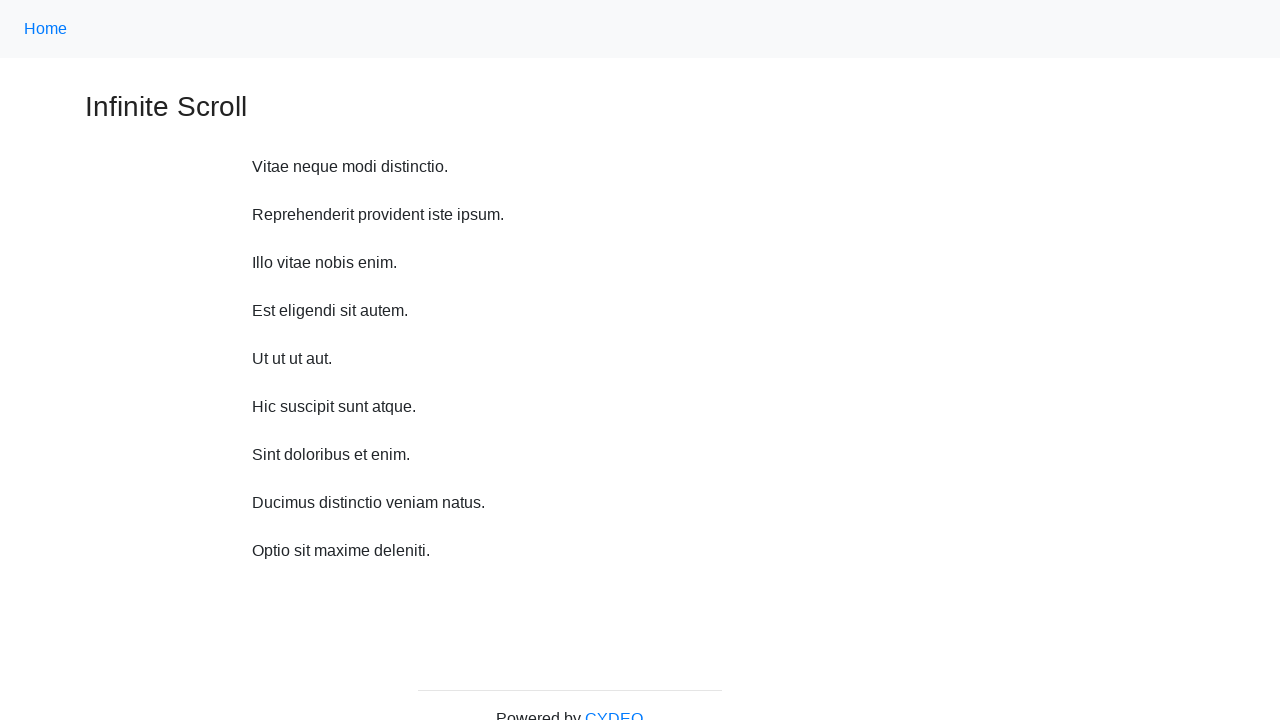

Scrolled down 750 pixels (iteration 1/10)
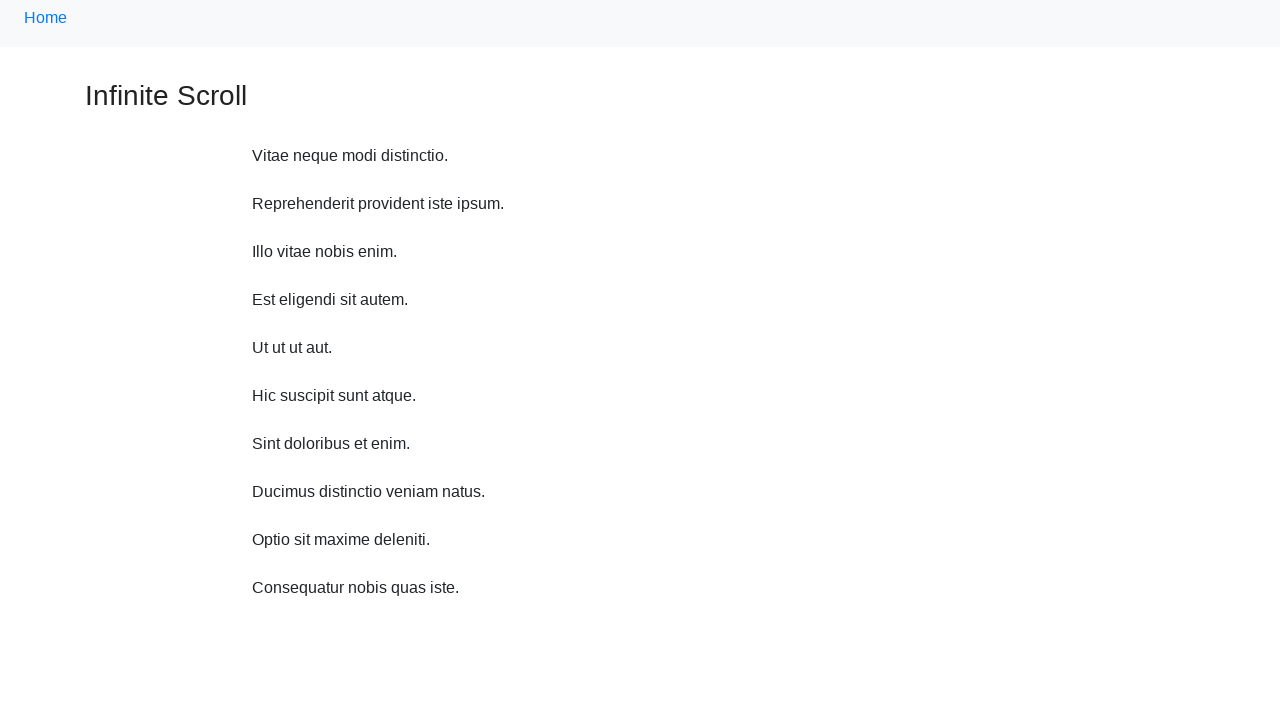

Waited 1 second after scroll down (iteration 1/10)
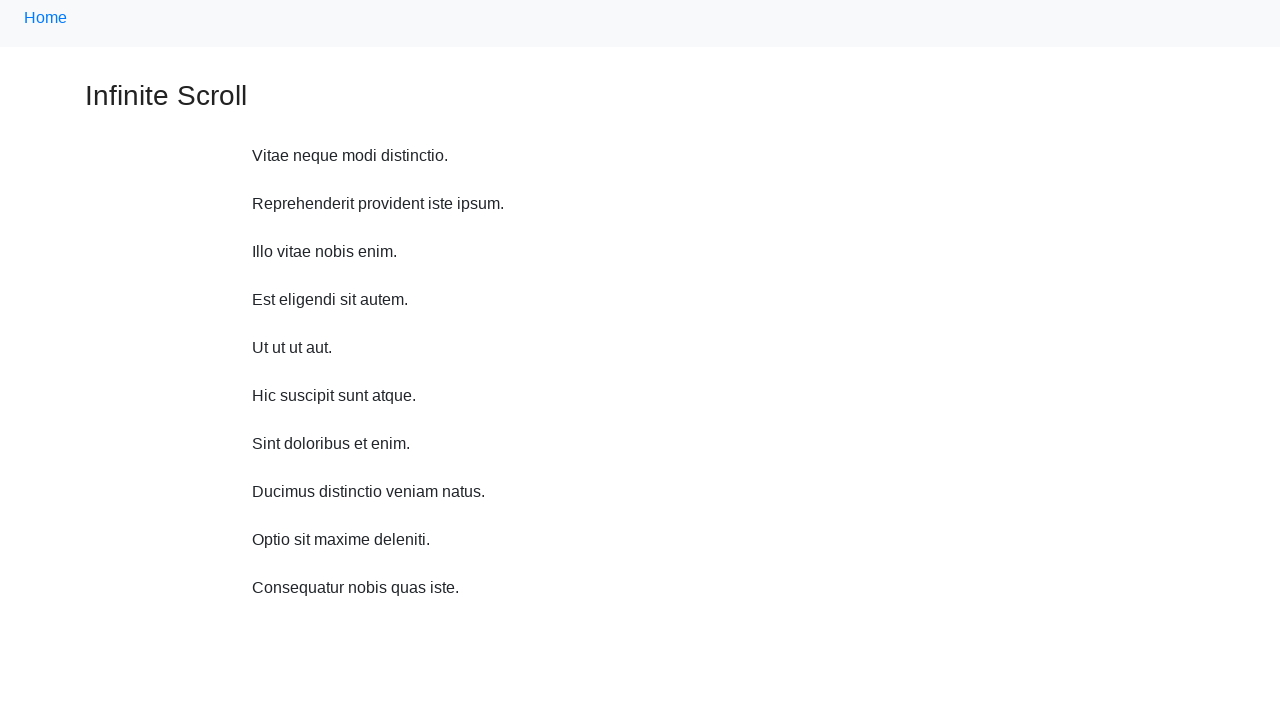

Scrolled down 750 pixels (iteration 2/10)
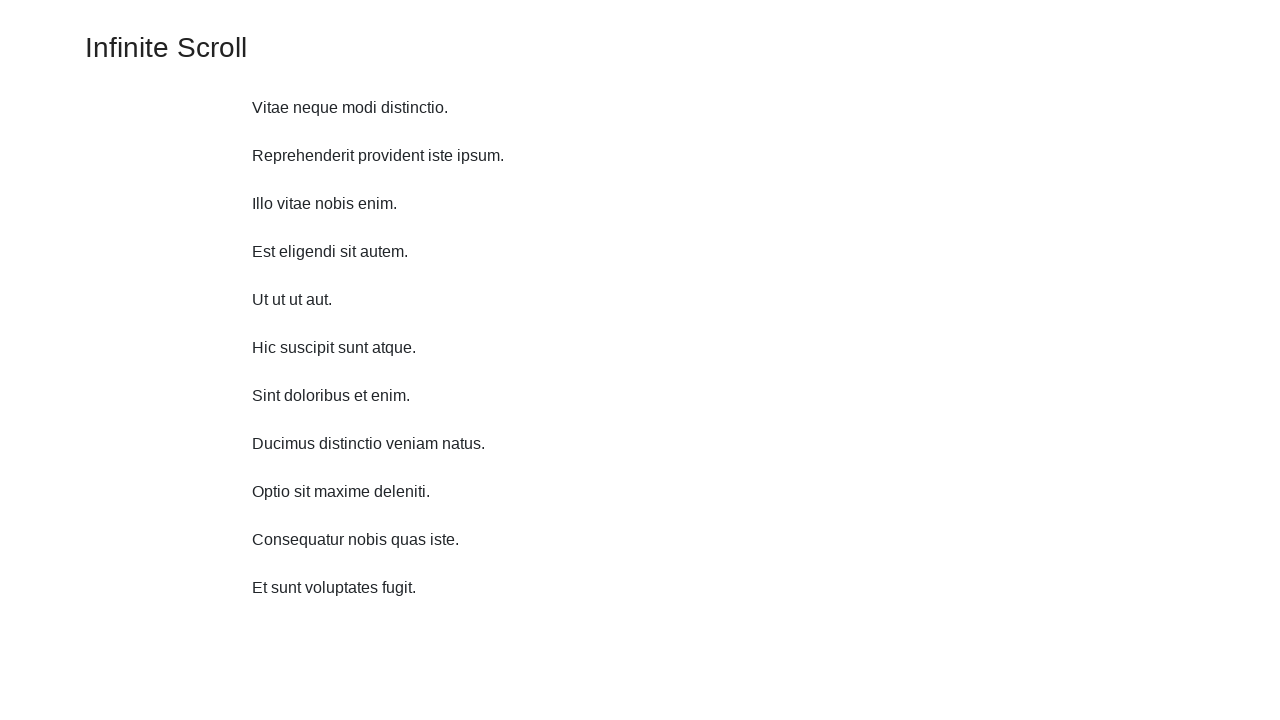

Waited 1 second after scroll down (iteration 2/10)
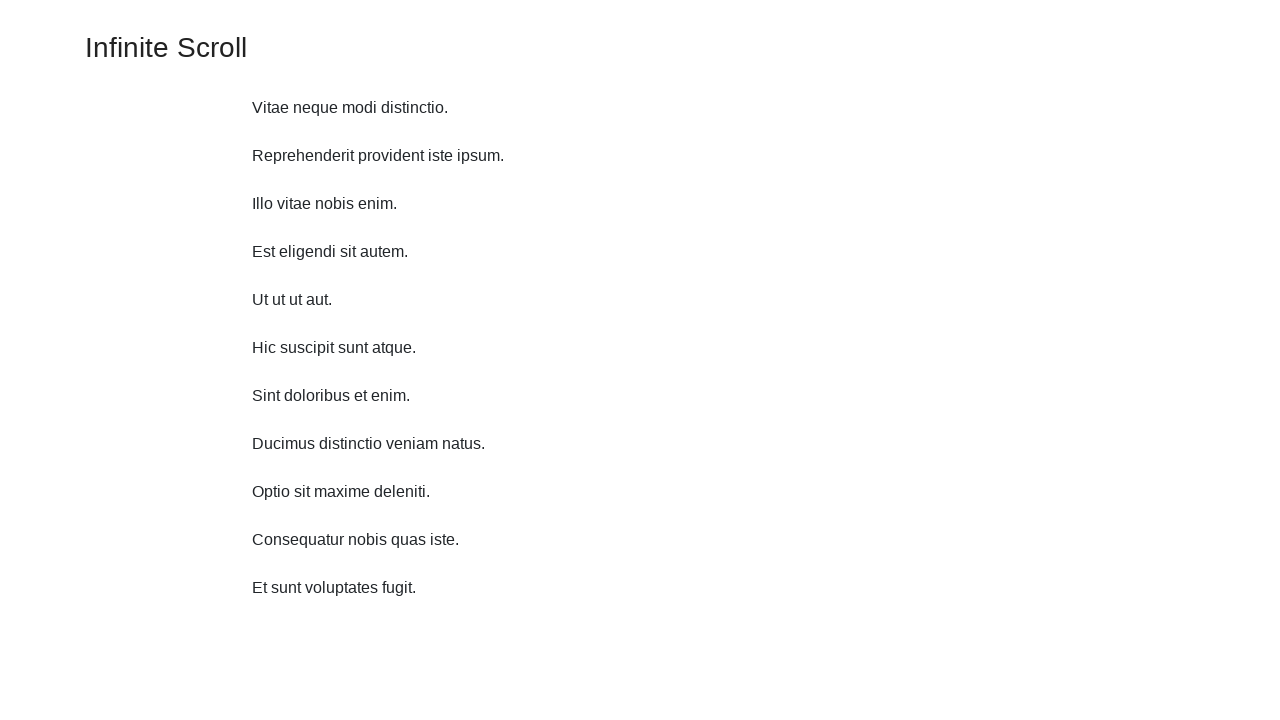

Scrolled down 750 pixels (iteration 3/10)
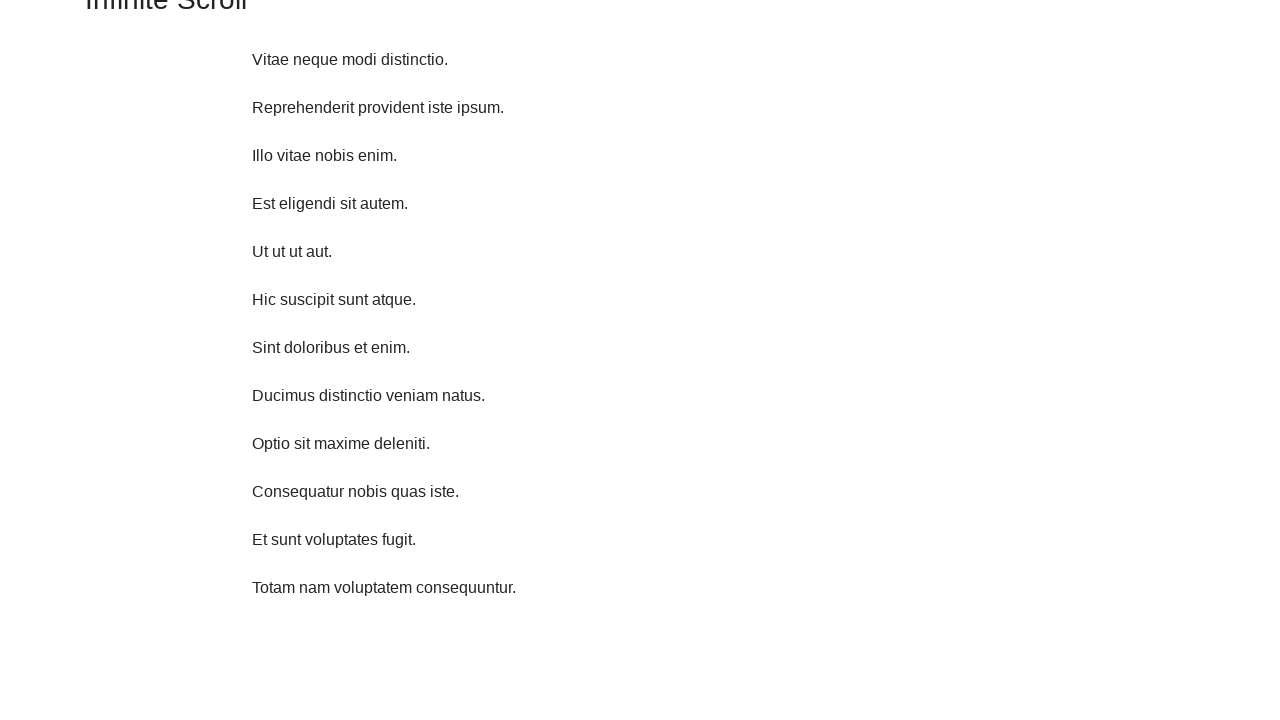

Waited 1 second after scroll down (iteration 3/10)
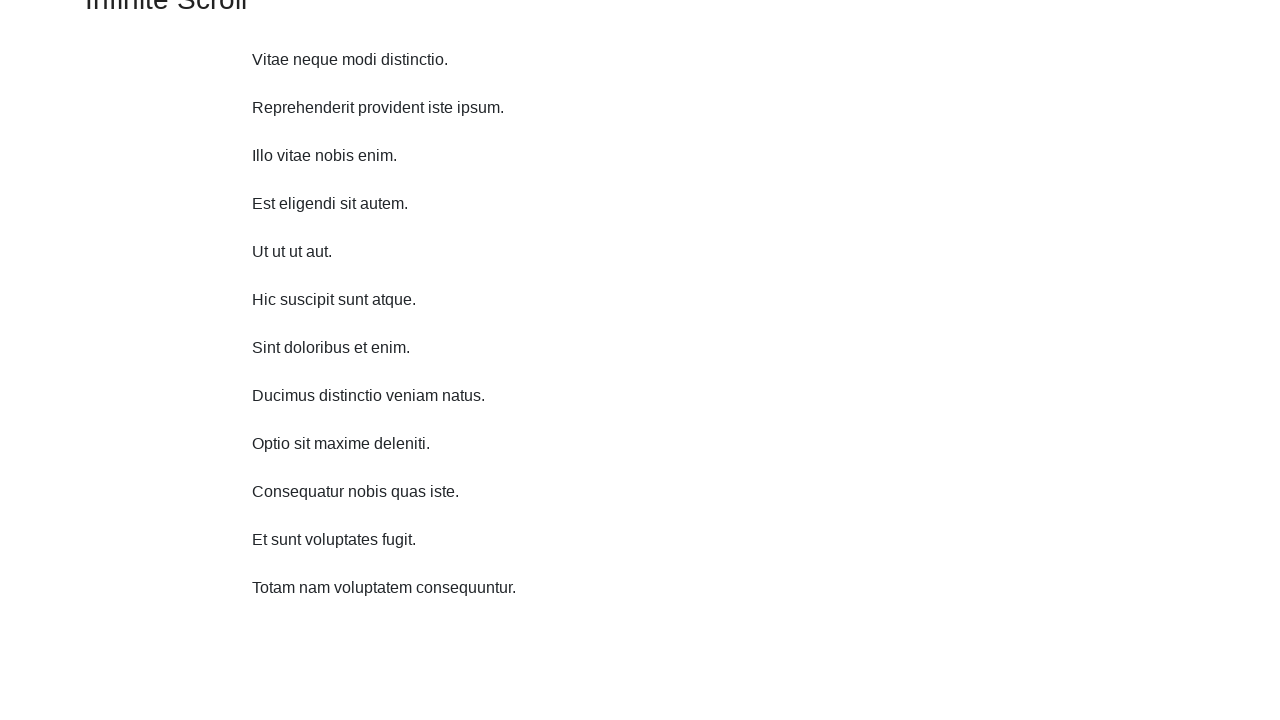

Scrolled down 750 pixels (iteration 4/10)
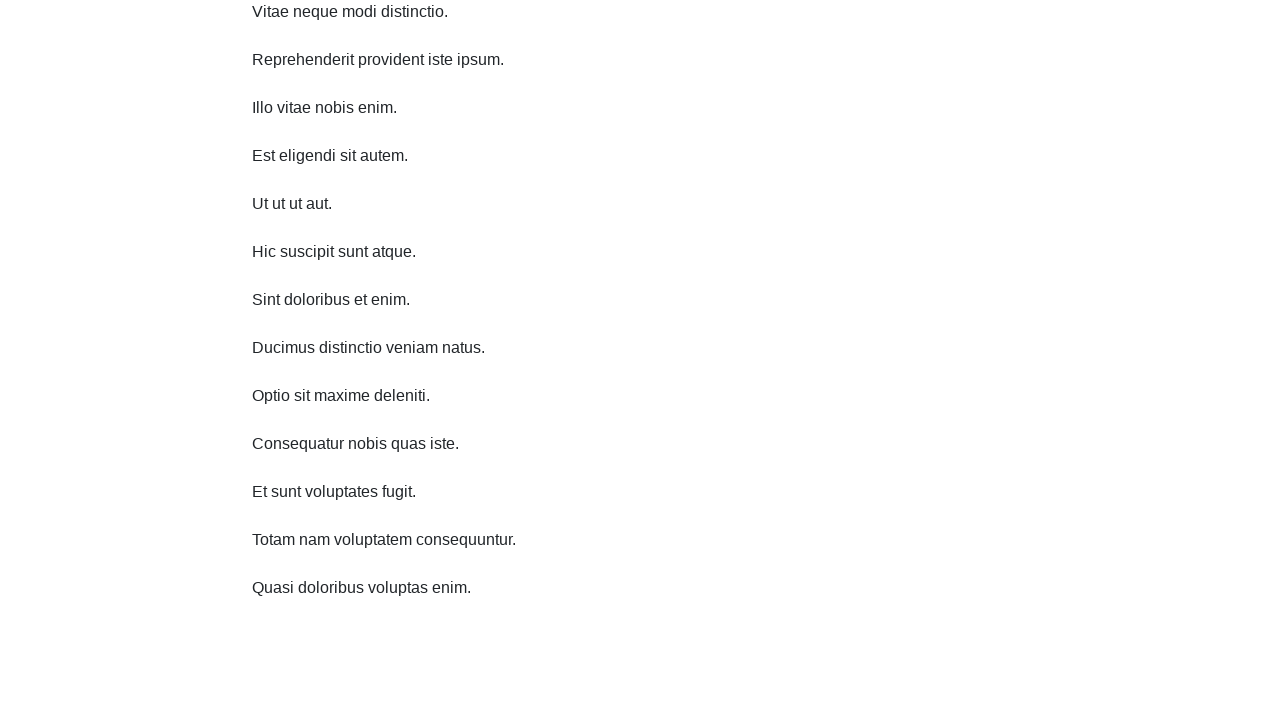

Waited 1 second after scroll down (iteration 4/10)
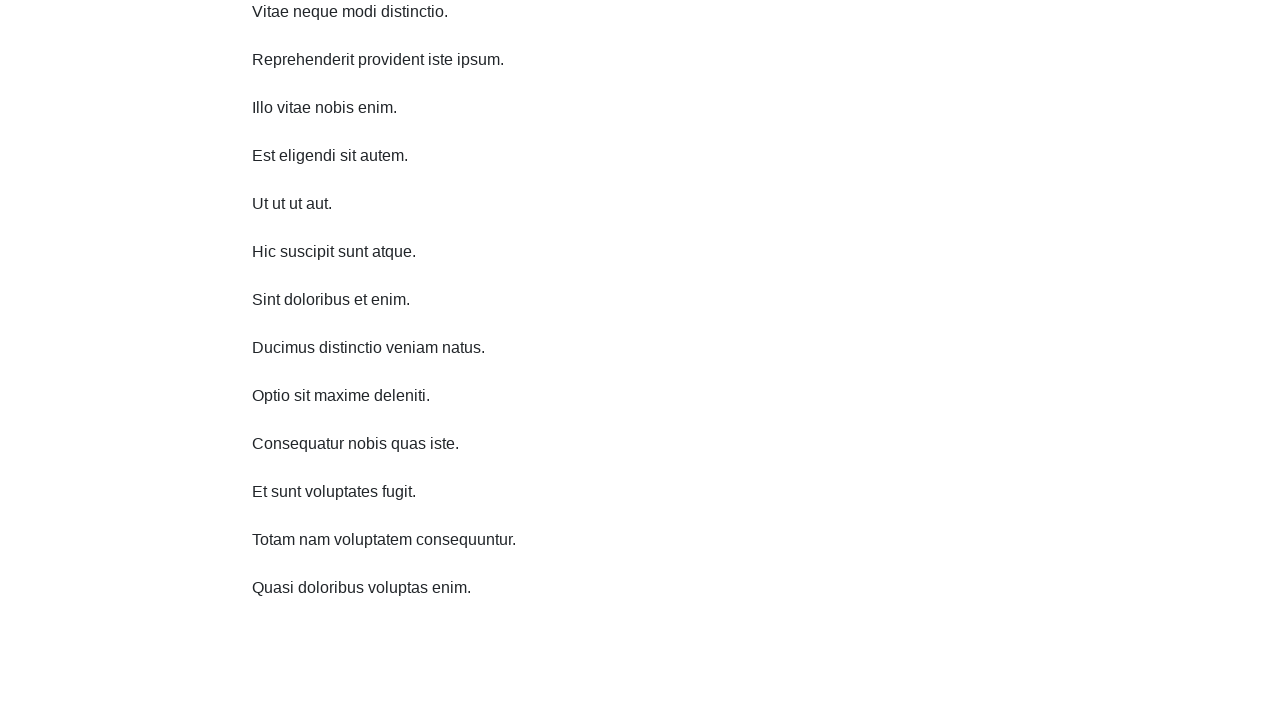

Scrolled down 750 pixels (iteration 5/10)
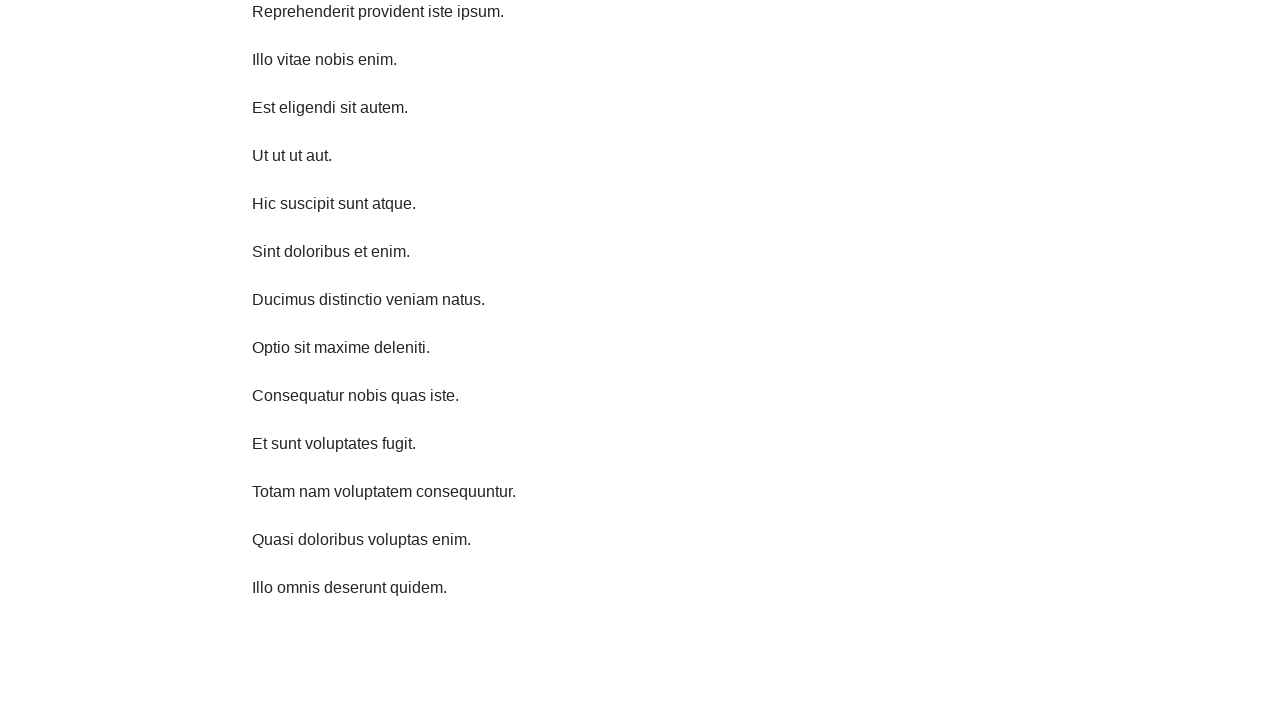

Waited 1 second after scroll down (iteration 5/10)
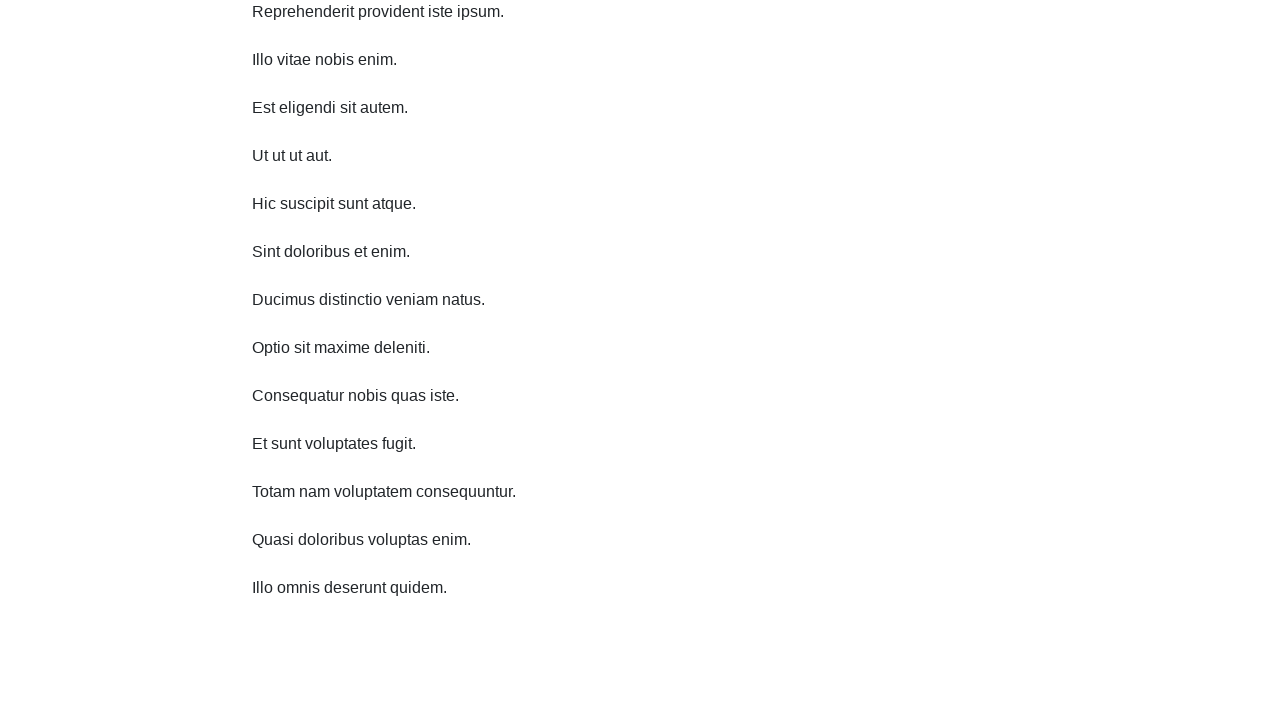

Scrolled down 750 pixels (iteration 6/10)
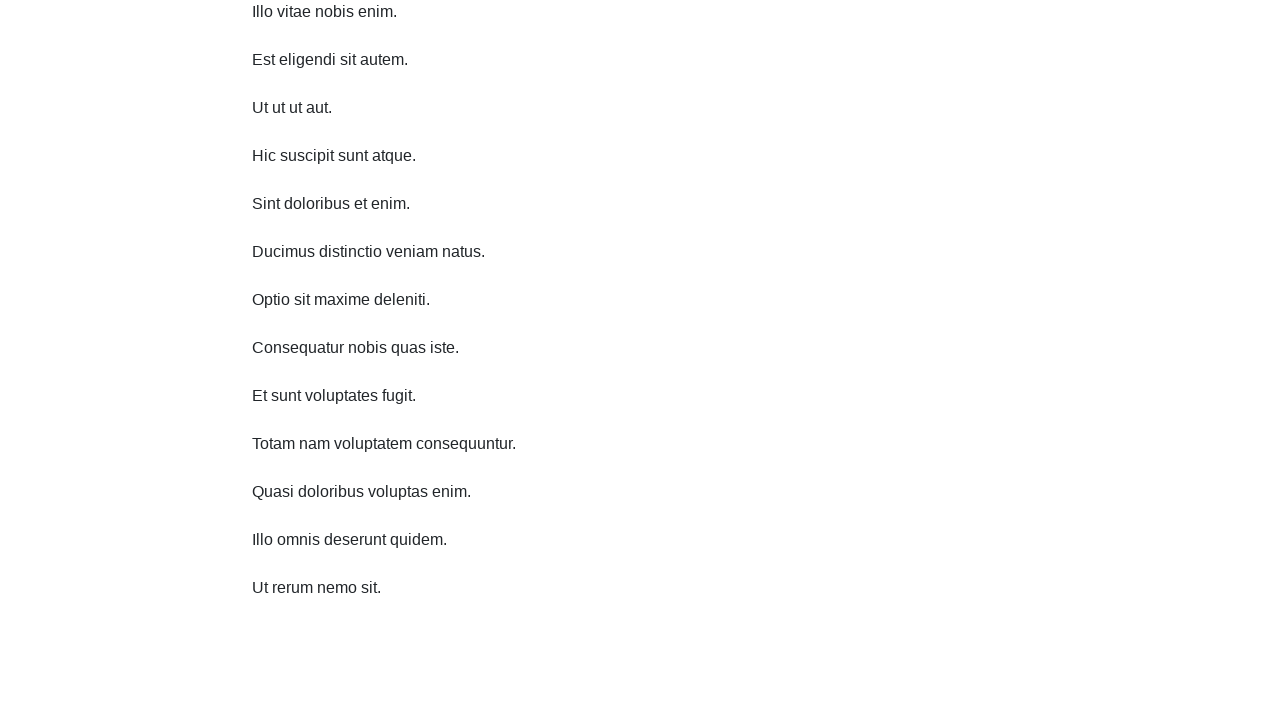

Waited 1 second after scroll down (iteration 6/10)
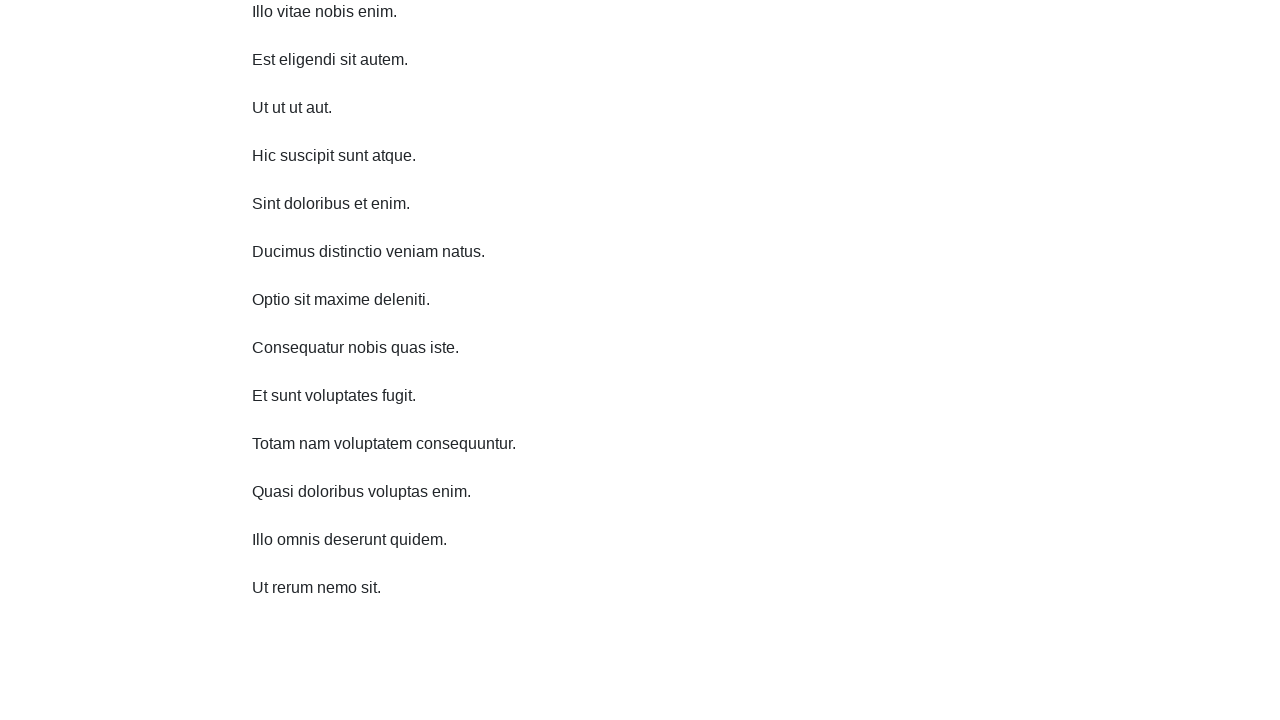

Scrolled down 750 pixels (iteration 7/10)
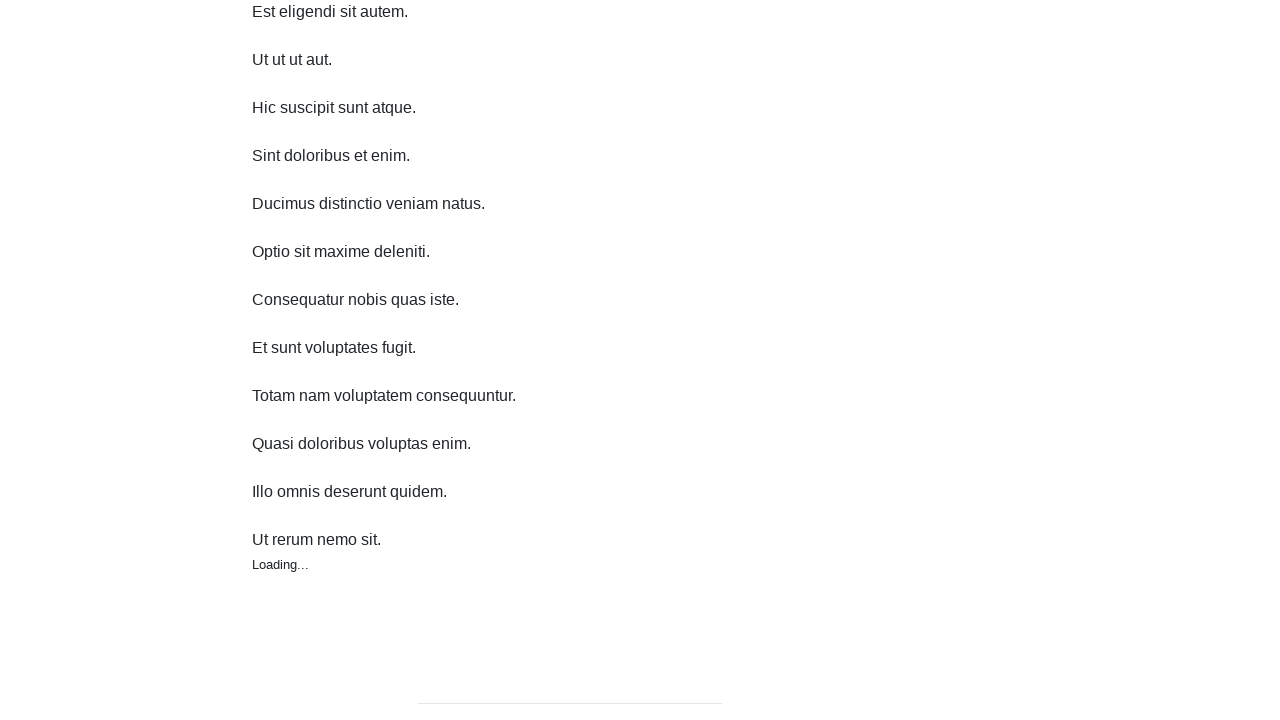

Waited 1 second after scroll down (iteration 7/10)
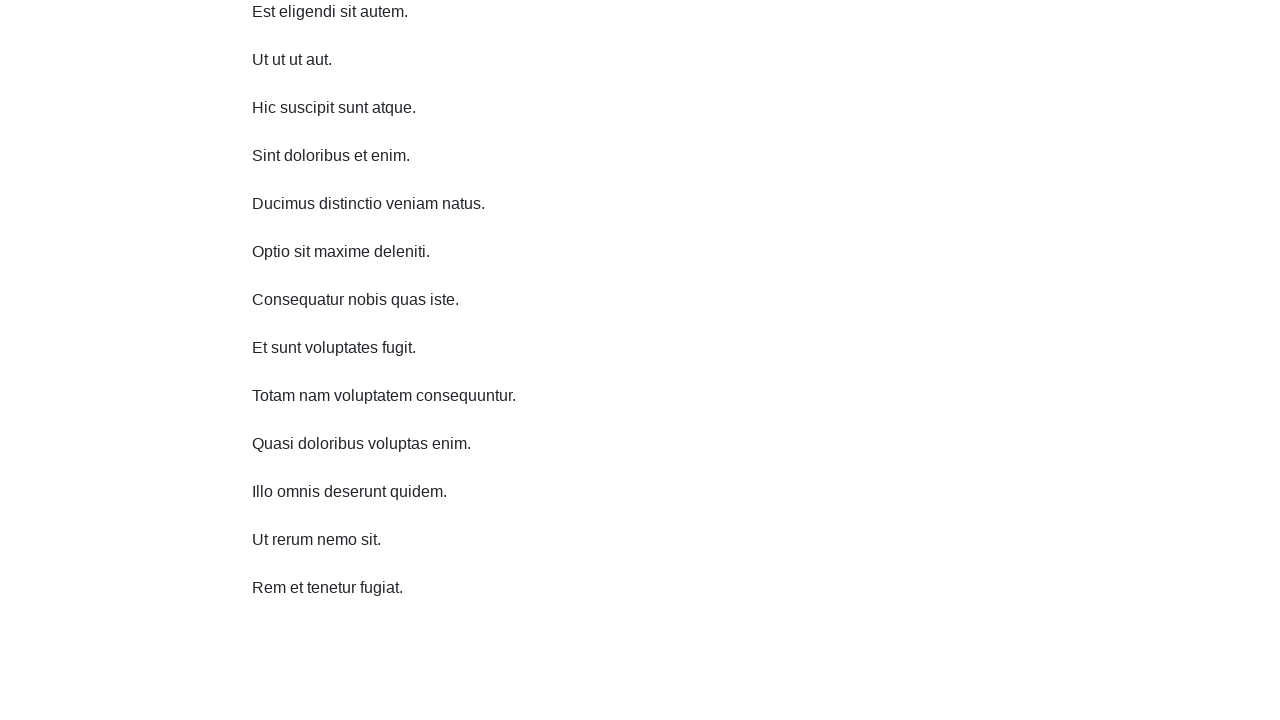

Scrolled down 750 pixels (iteration 8/10)
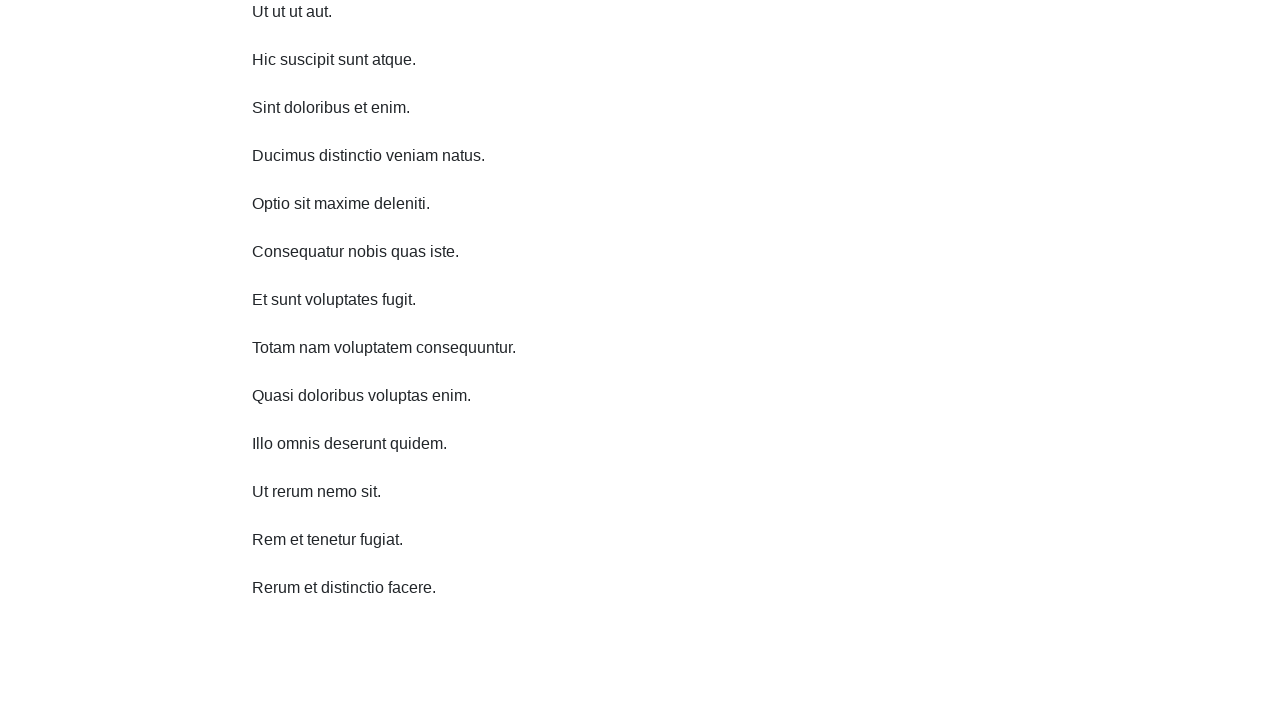

Waited 1 second after scroll down (iteration 8/10)
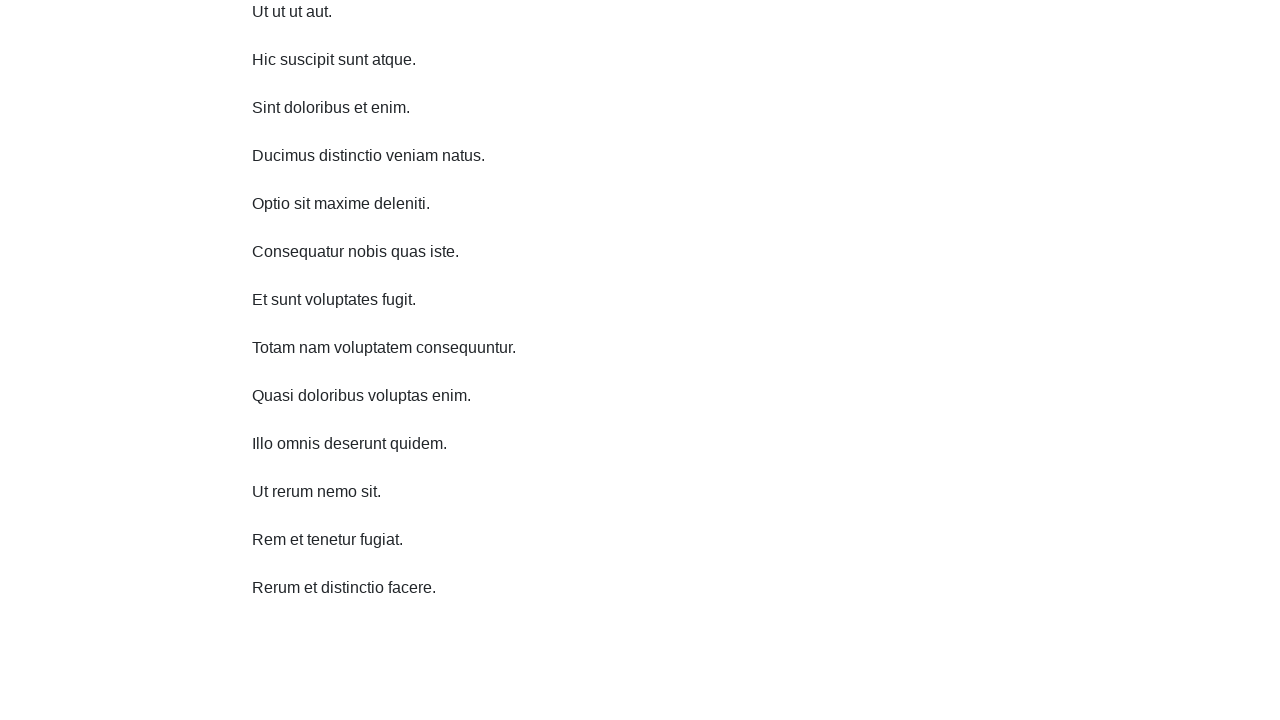

Scrolled down 750 pixels (iteration 9/10)
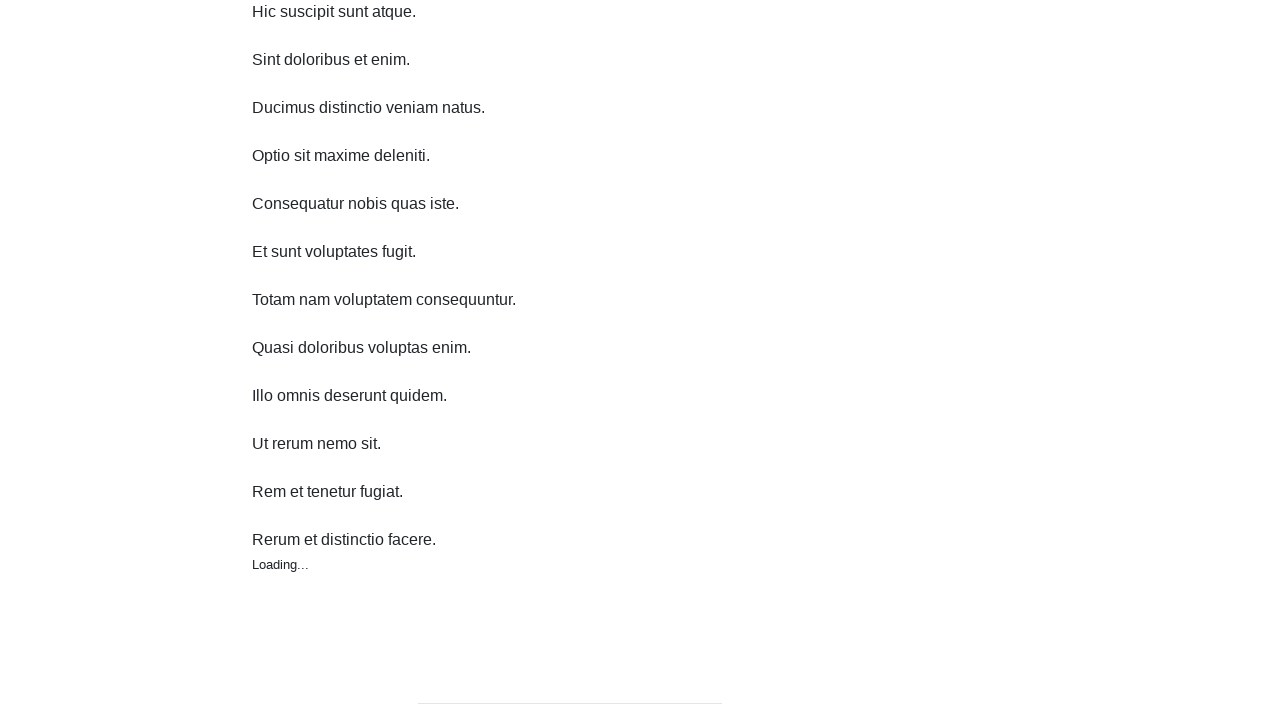

Waited 1 second after scroll down (iteration 9/10)
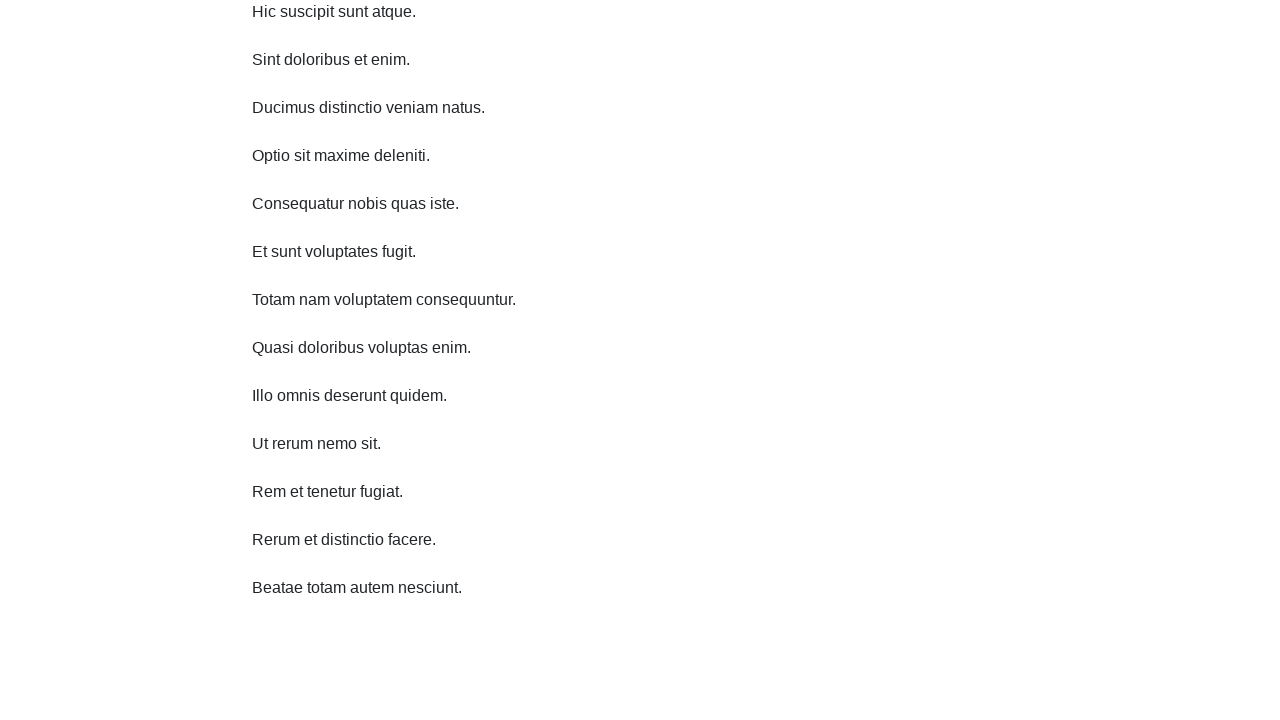

Scrolled down 750 pixels (iteration 10/10)
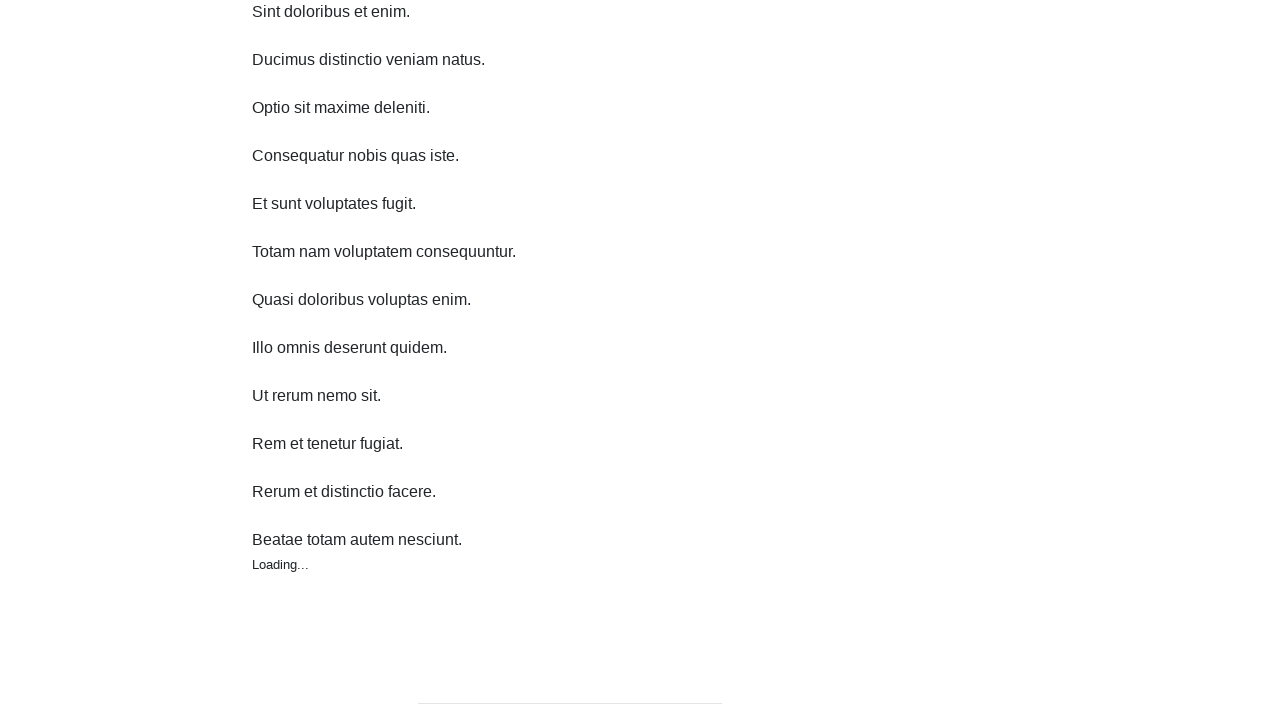

Waited 1 second after scroll down (iteration 10/10)
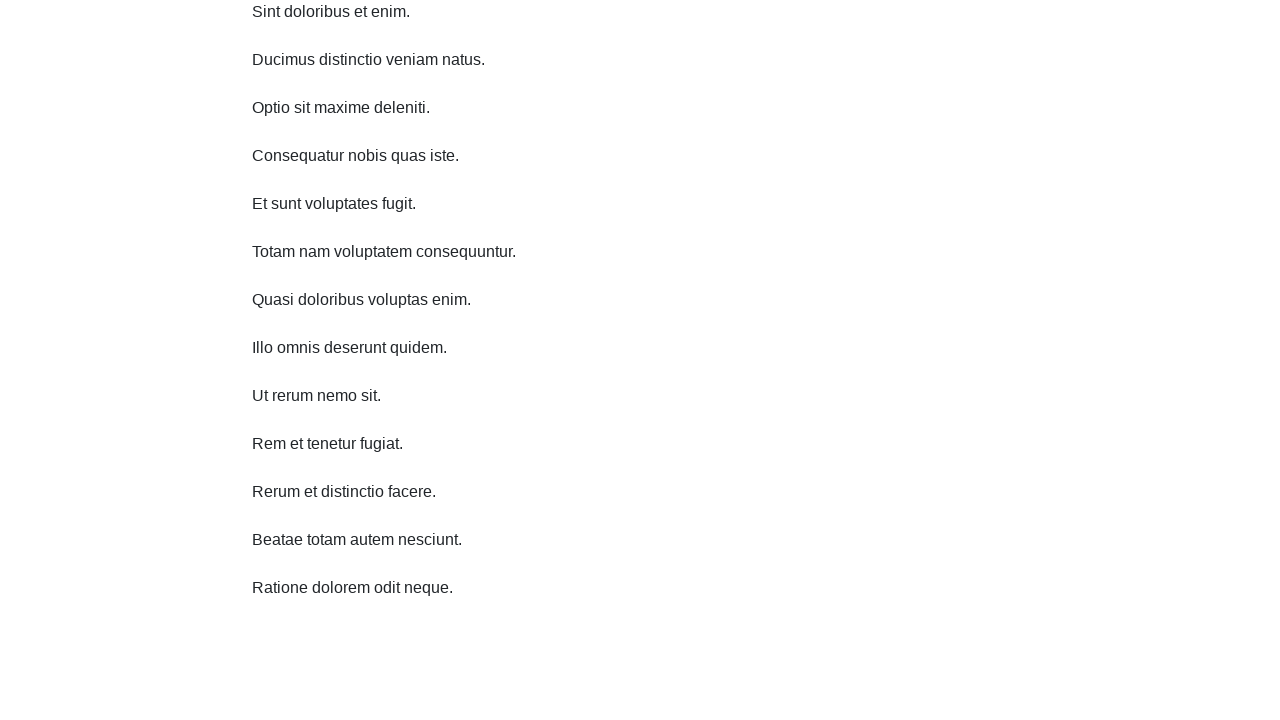

Scrolled up 600 pixels (iteration 1/10)
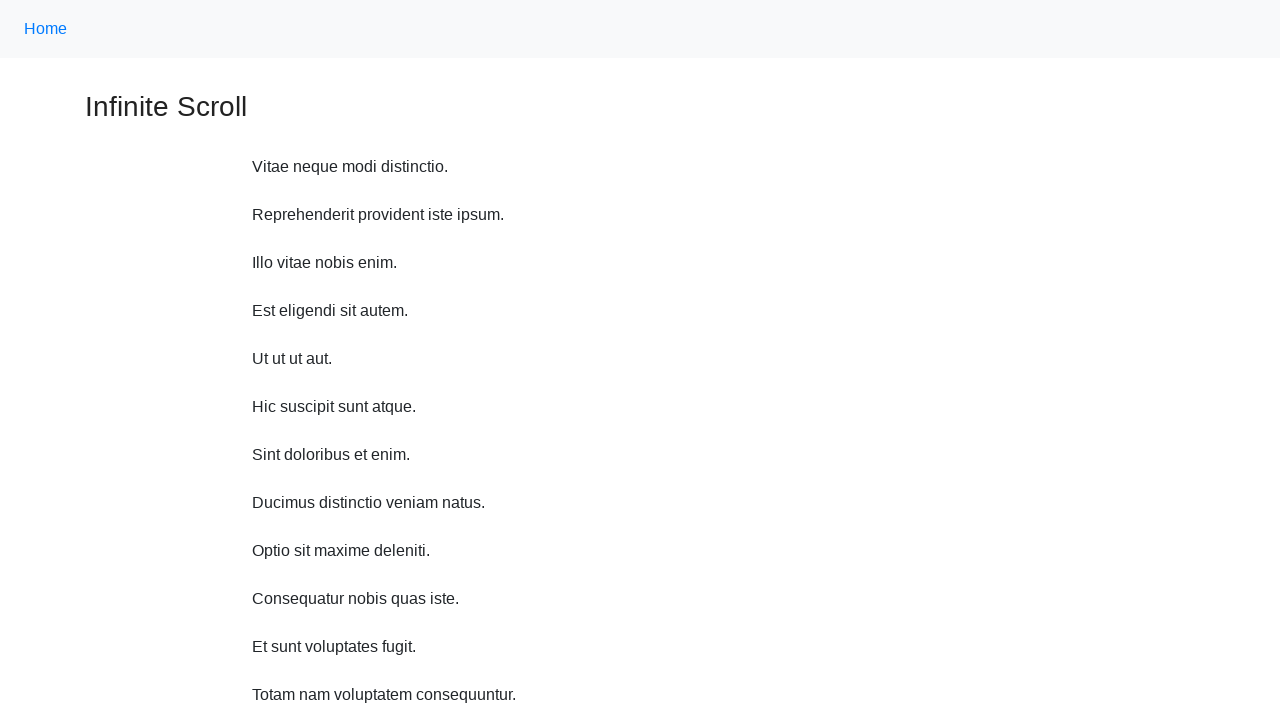

Waited 1 second after scroll up (iteration 1/10)
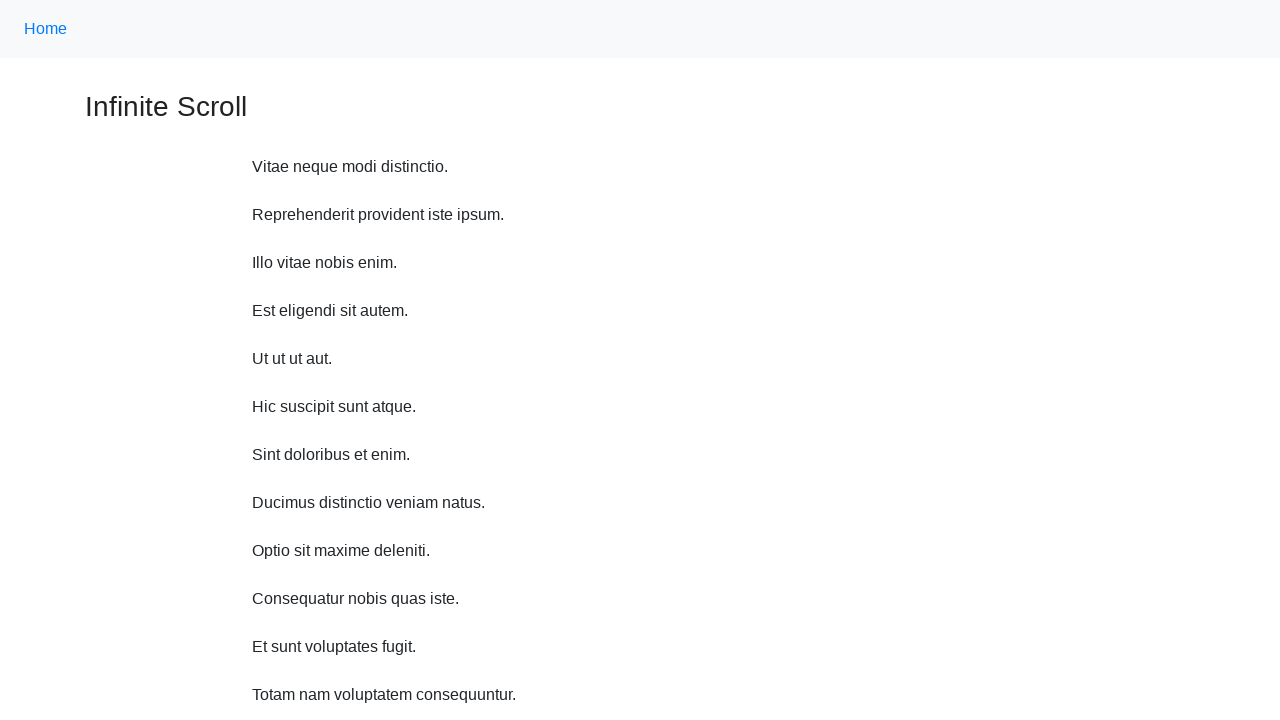

Scrolled up 600 pixels (iteration 2/10)
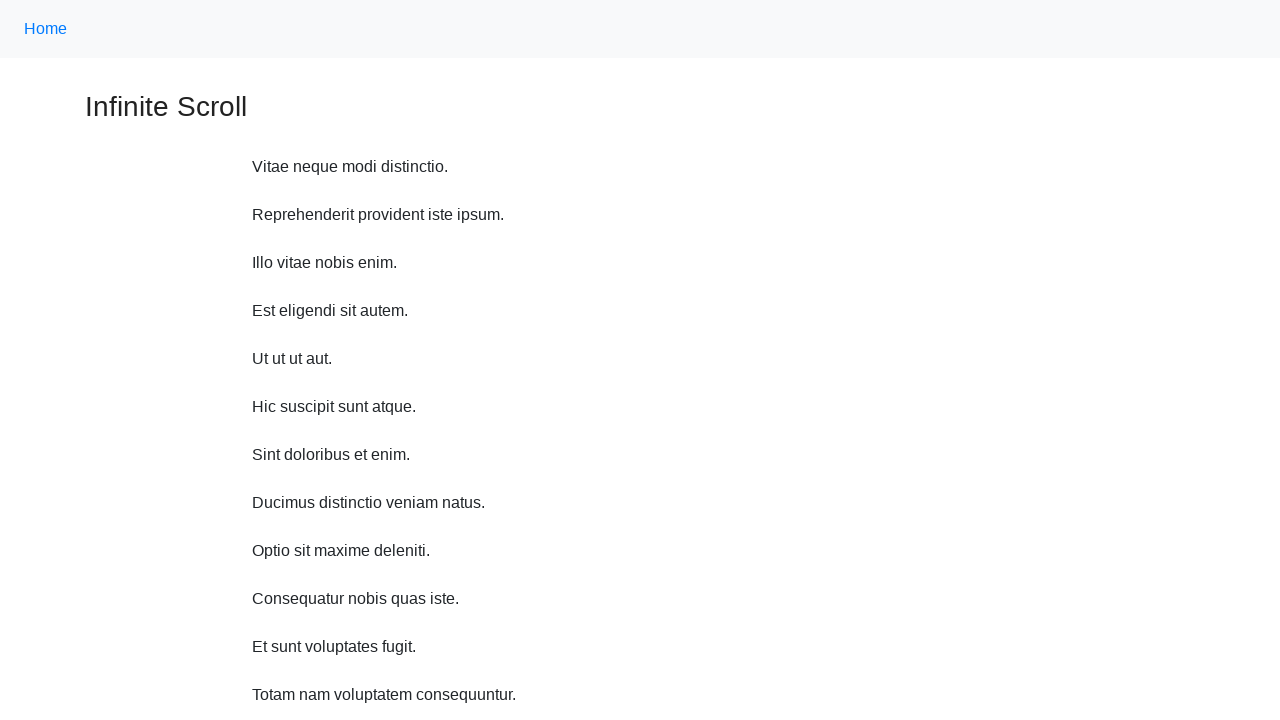

Waited 1 second after scroll up (iteration 2/10)
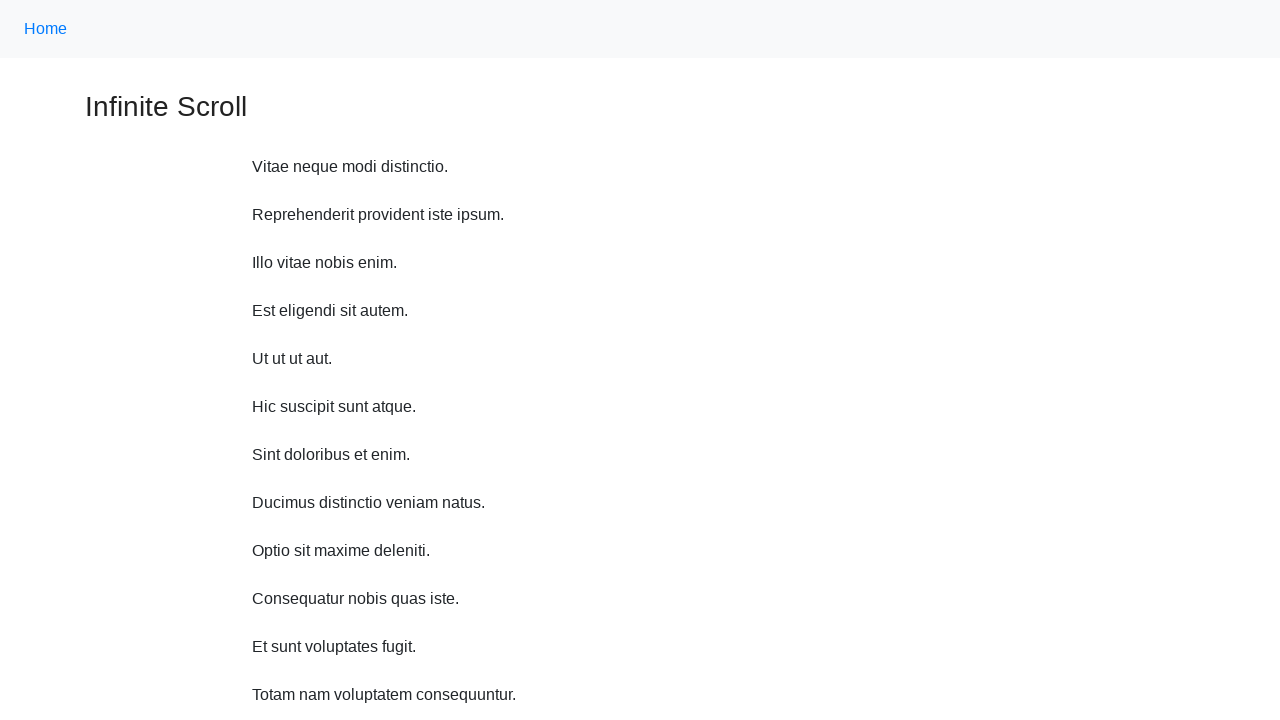

Scrolled up 600 pixels (iteration 3/10)
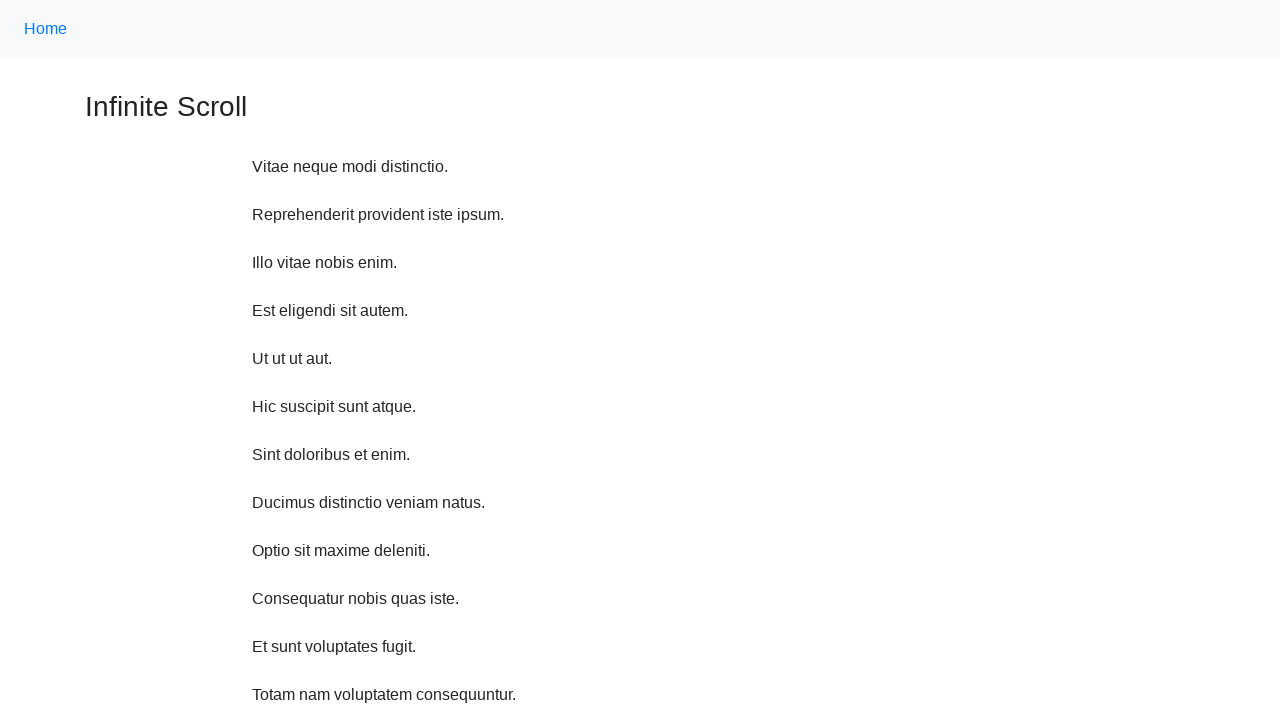

Waited 1 second after scroll up (iteration 3/10)
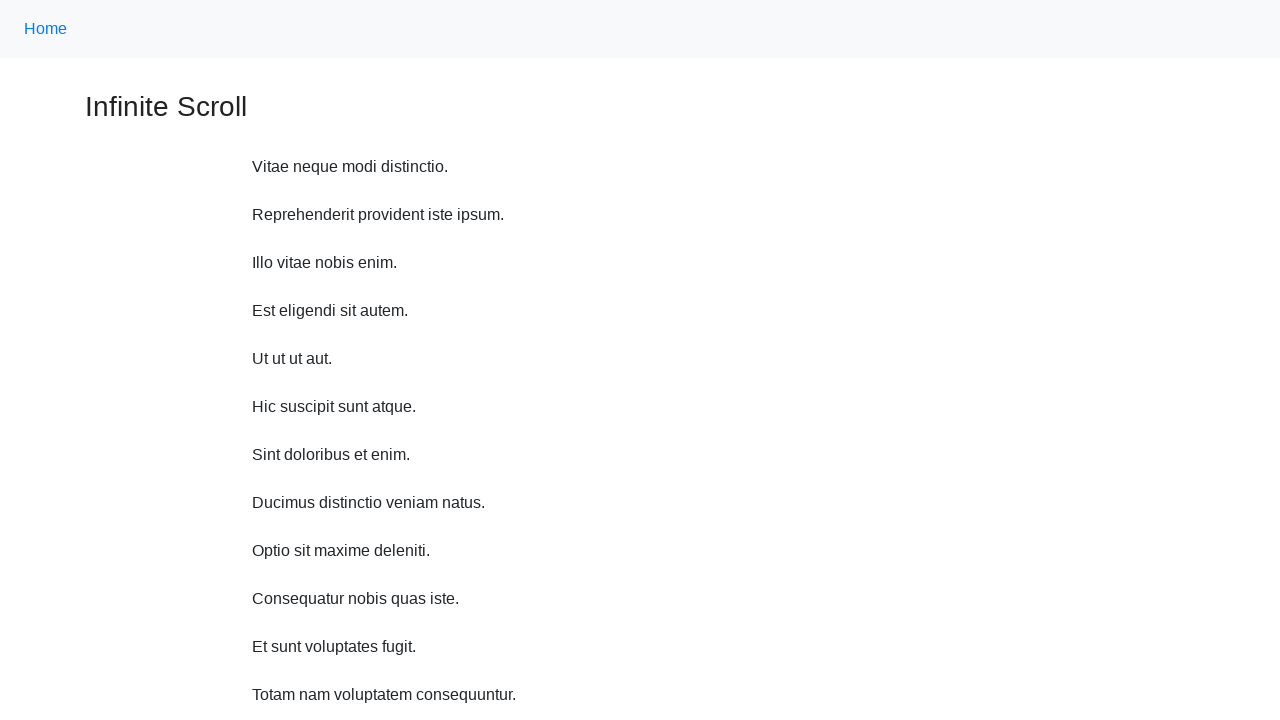

Scrolled up 600 pixels (iteration 4/10)
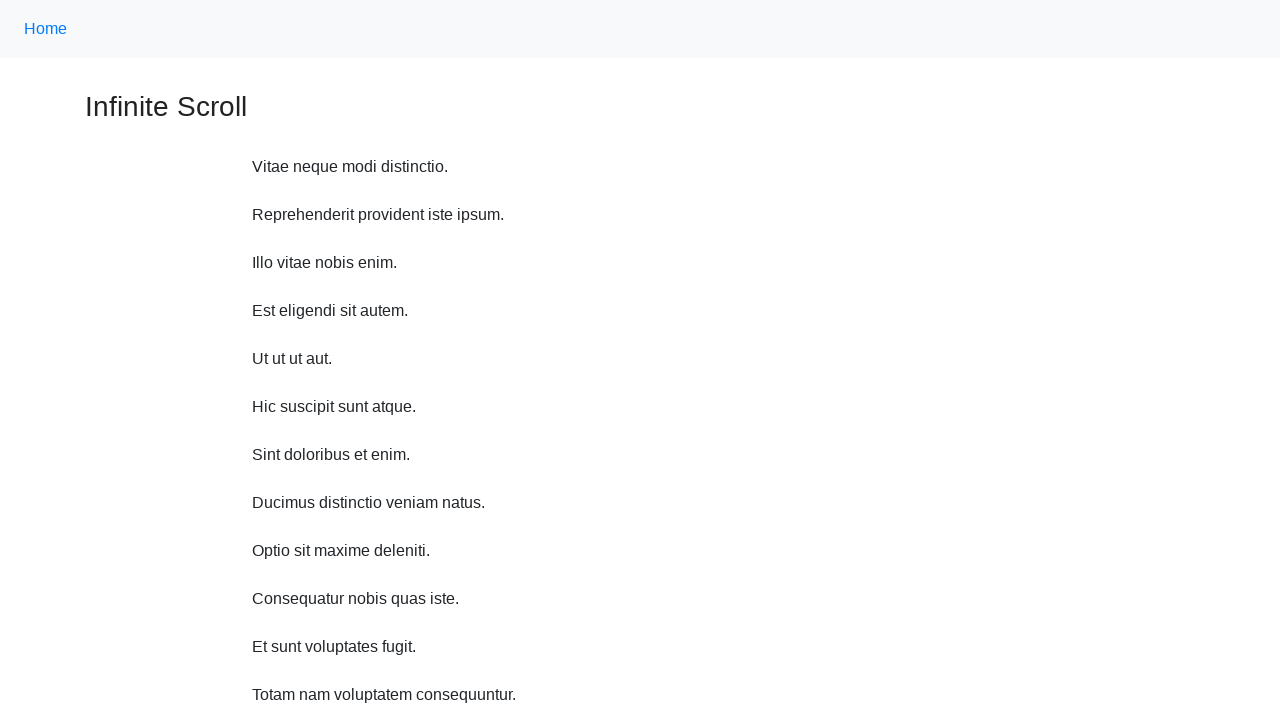

Waited 1 second after scroll up (iteration 4/10)
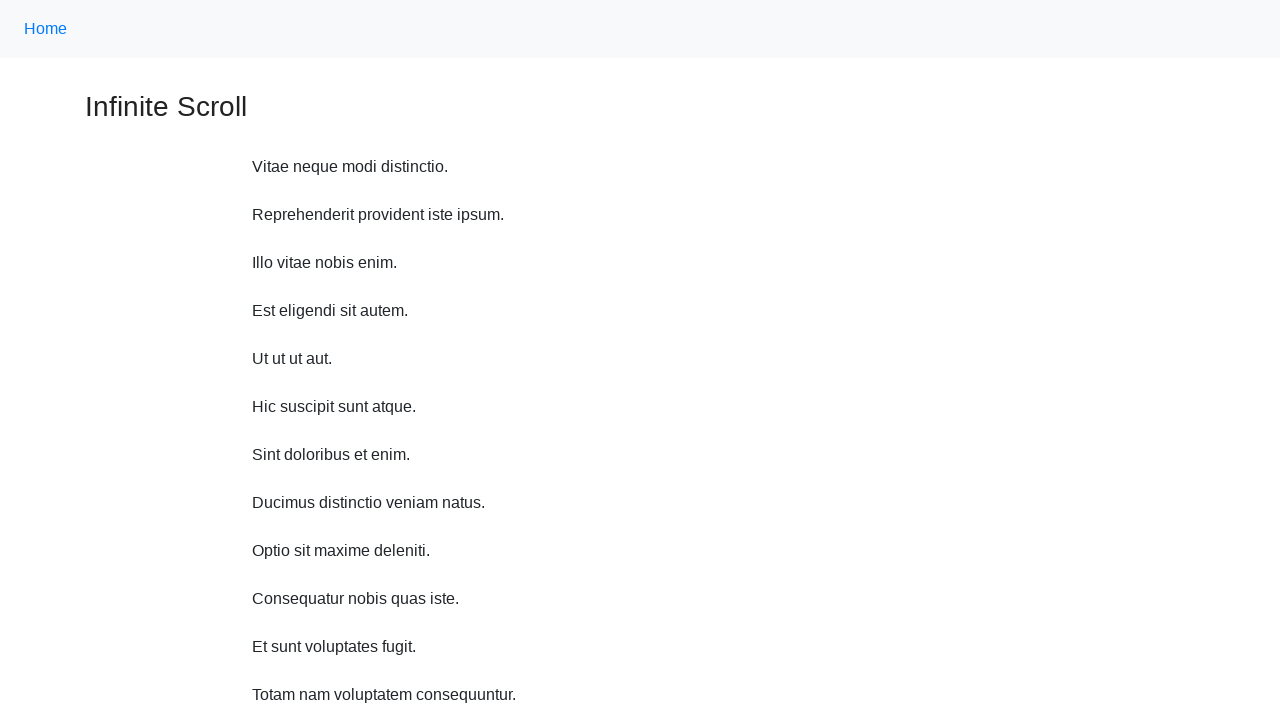

Scrolled up 600 pixels (iteration 5/10)
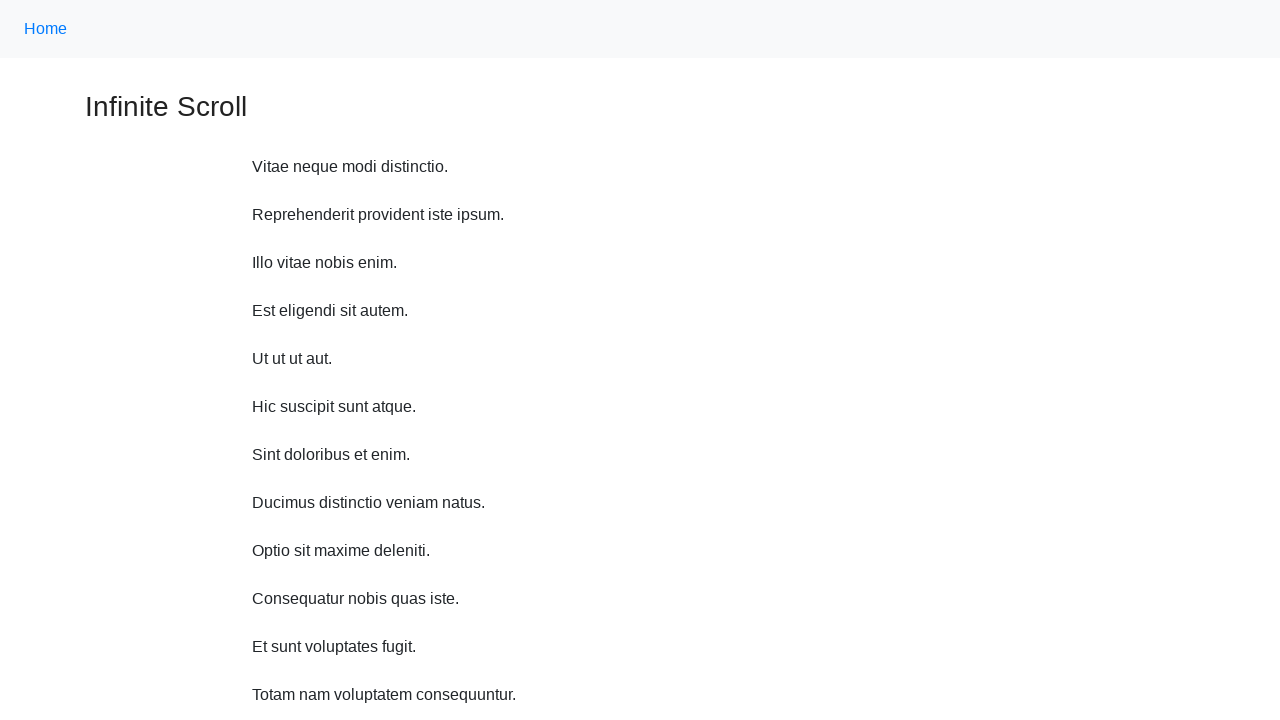

Waited 1 second after scroll up (iteration 5/10)
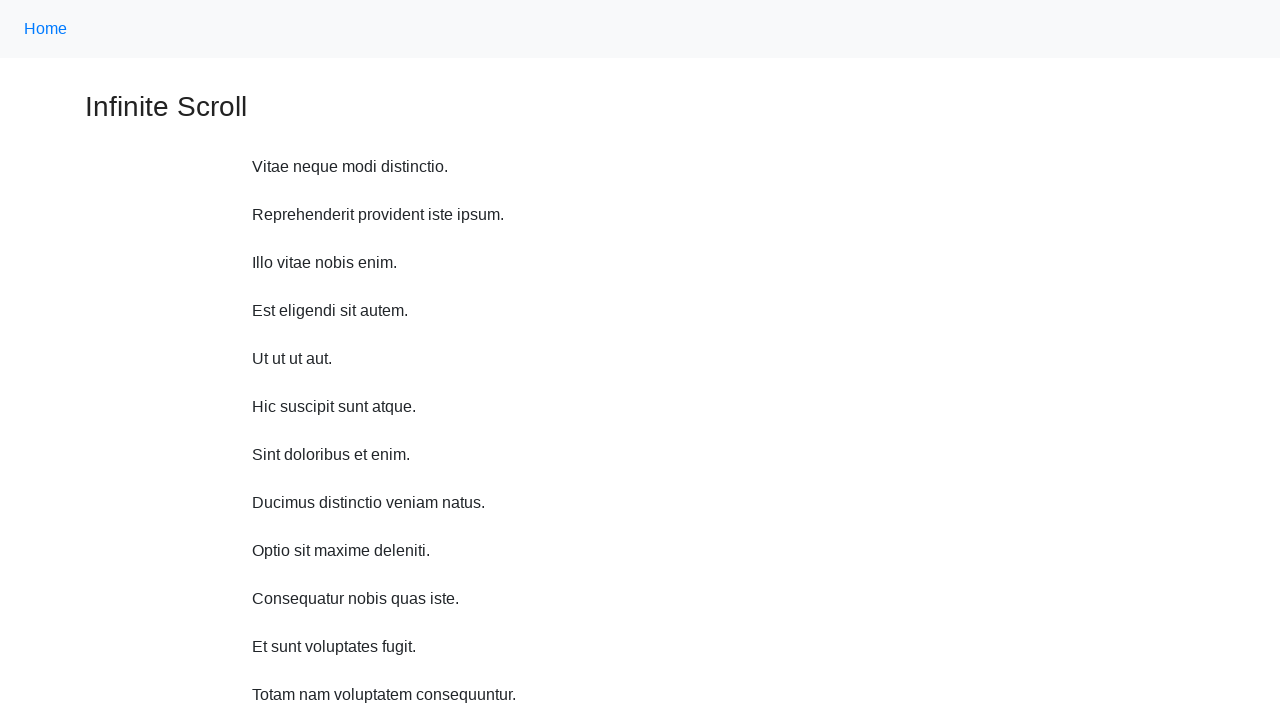

Scrolled up 600 pixels (iteration 6/10)
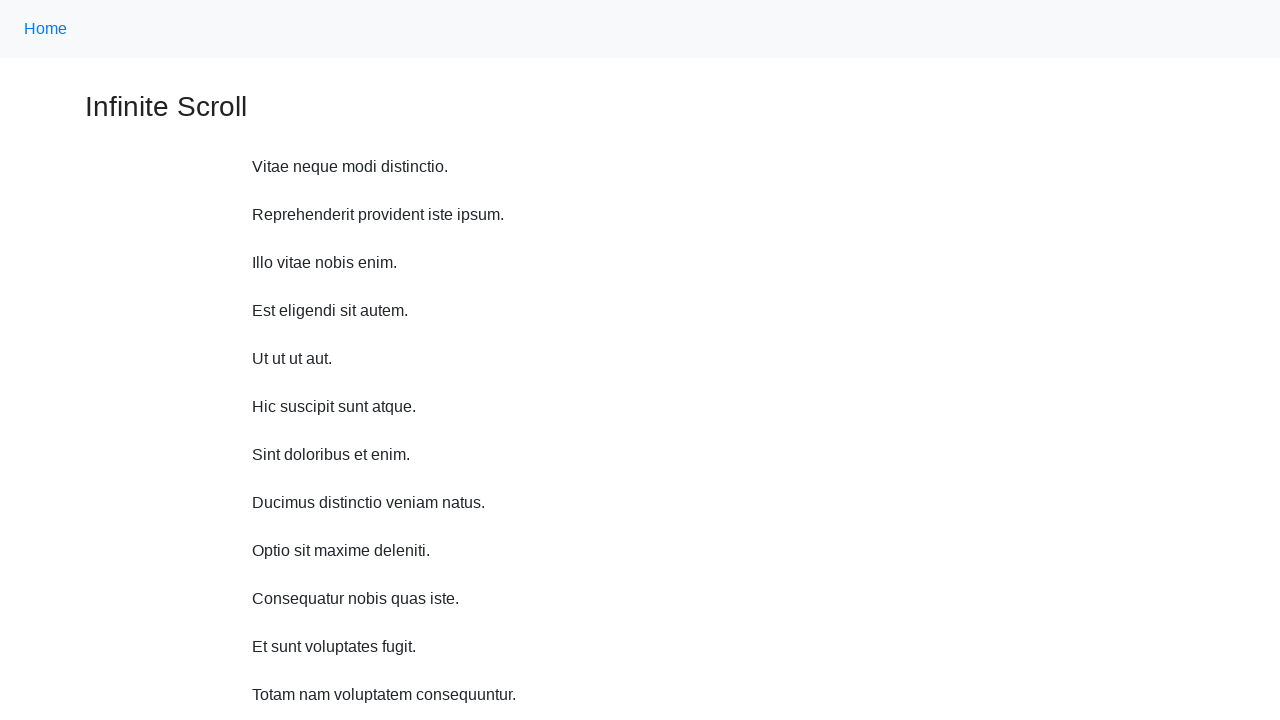

Waited 1 second after scroll up (iteration 6/10)
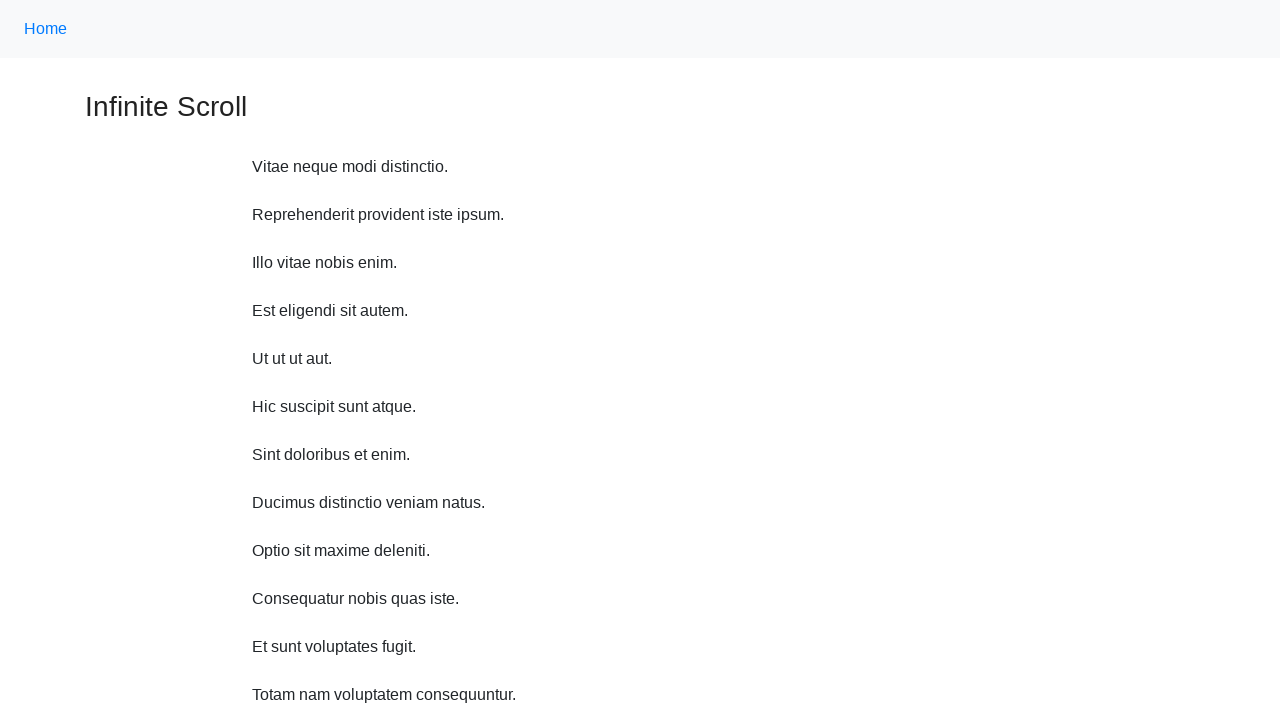

Scrolled up 600 pixels (iteration 7/10)
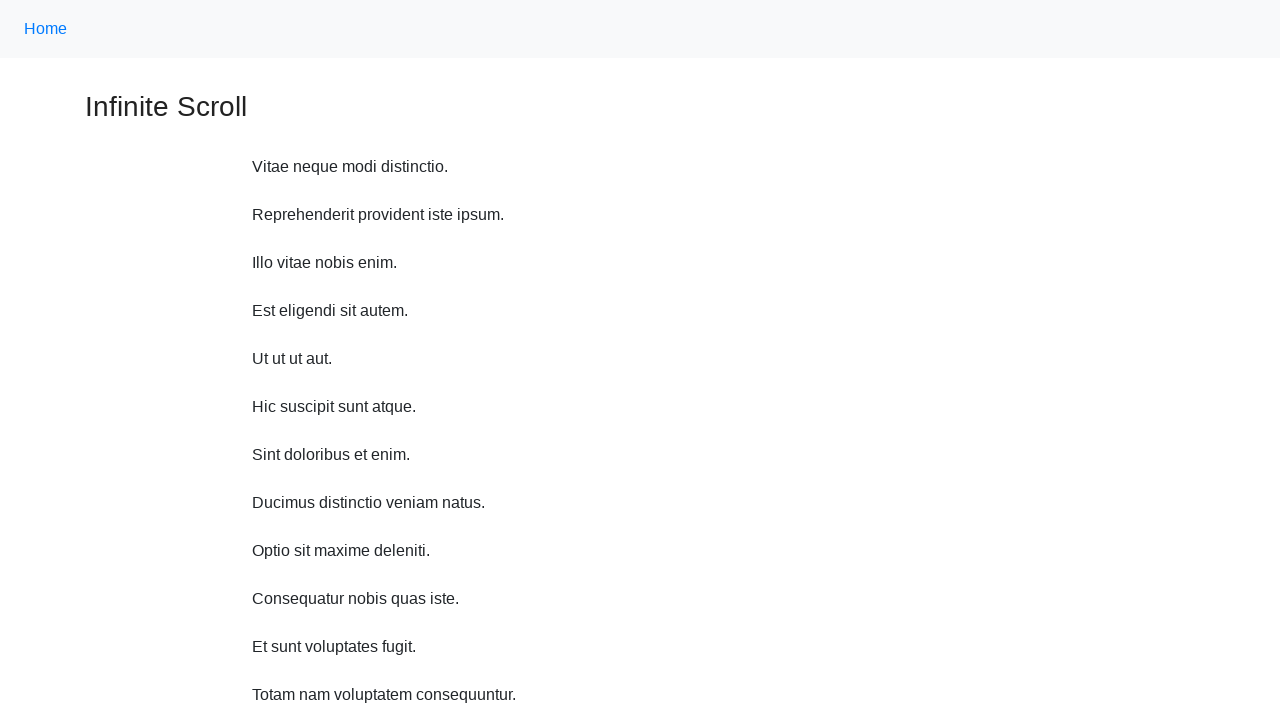

Waited 1 second after scroll up (iteration 7/10)
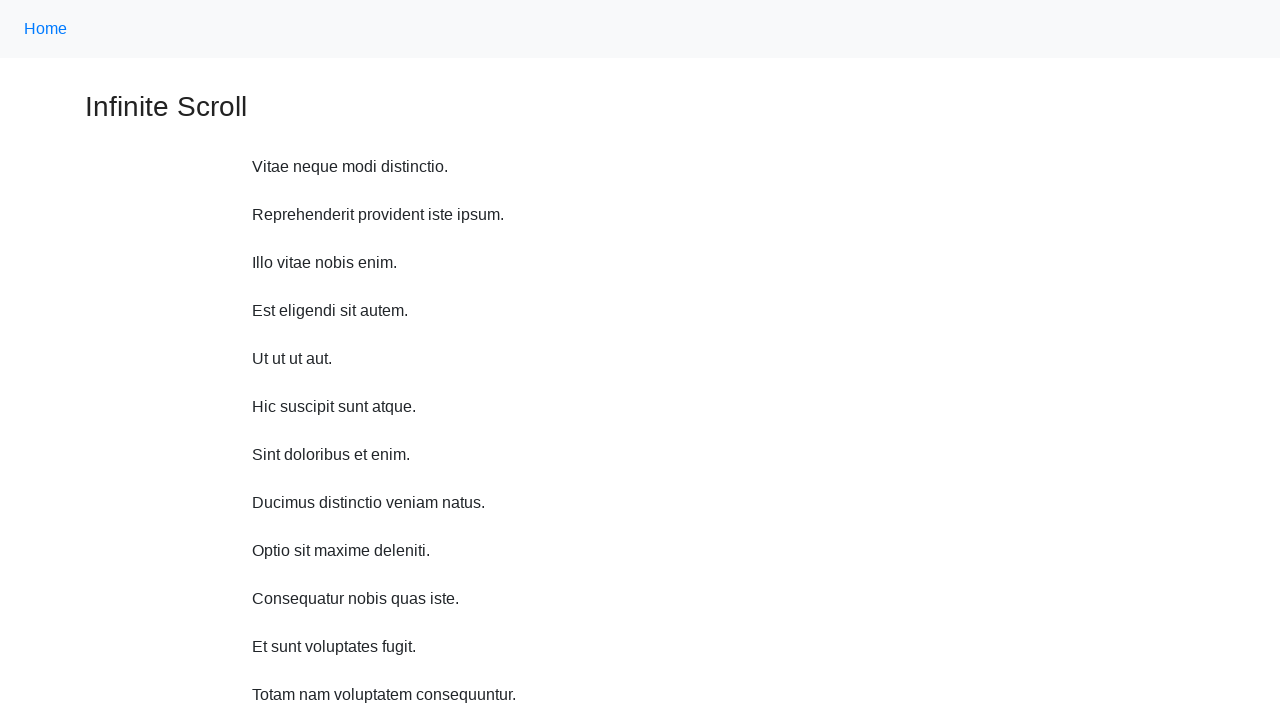

Scrolled up 600 pixels (iteration 8/10)
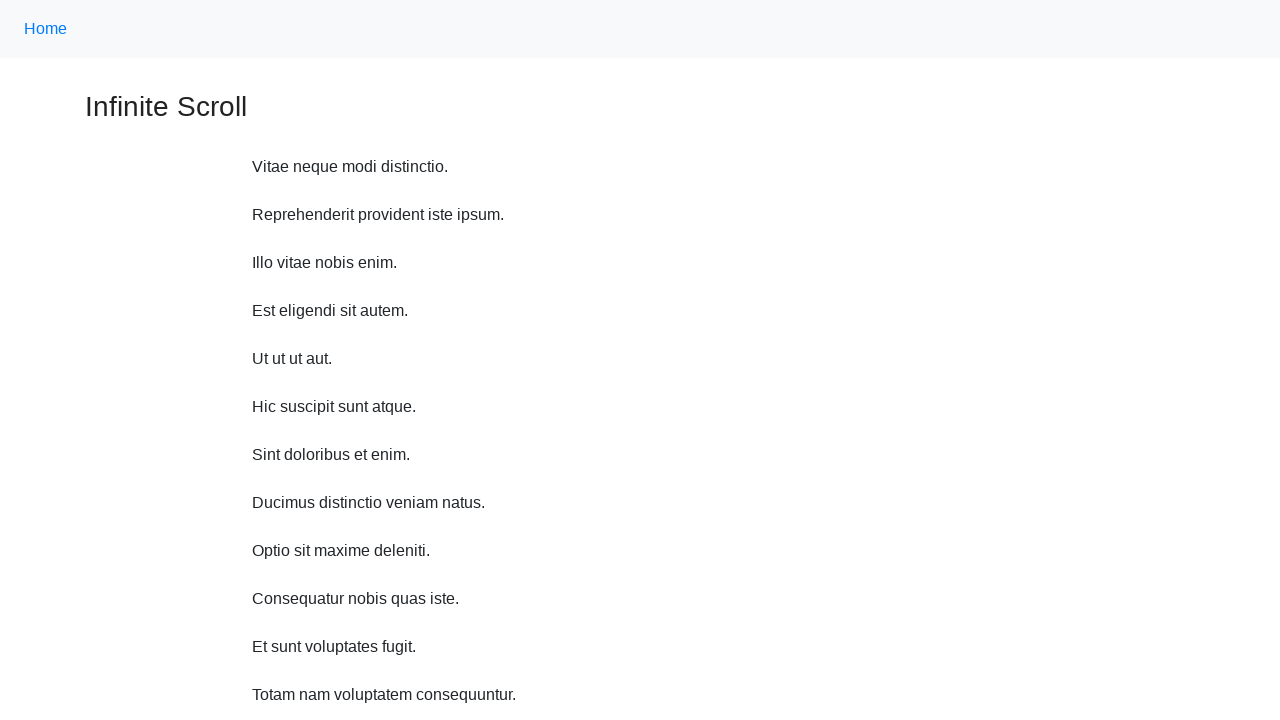

Waited 1 second after scroll up (iteration 8/10)
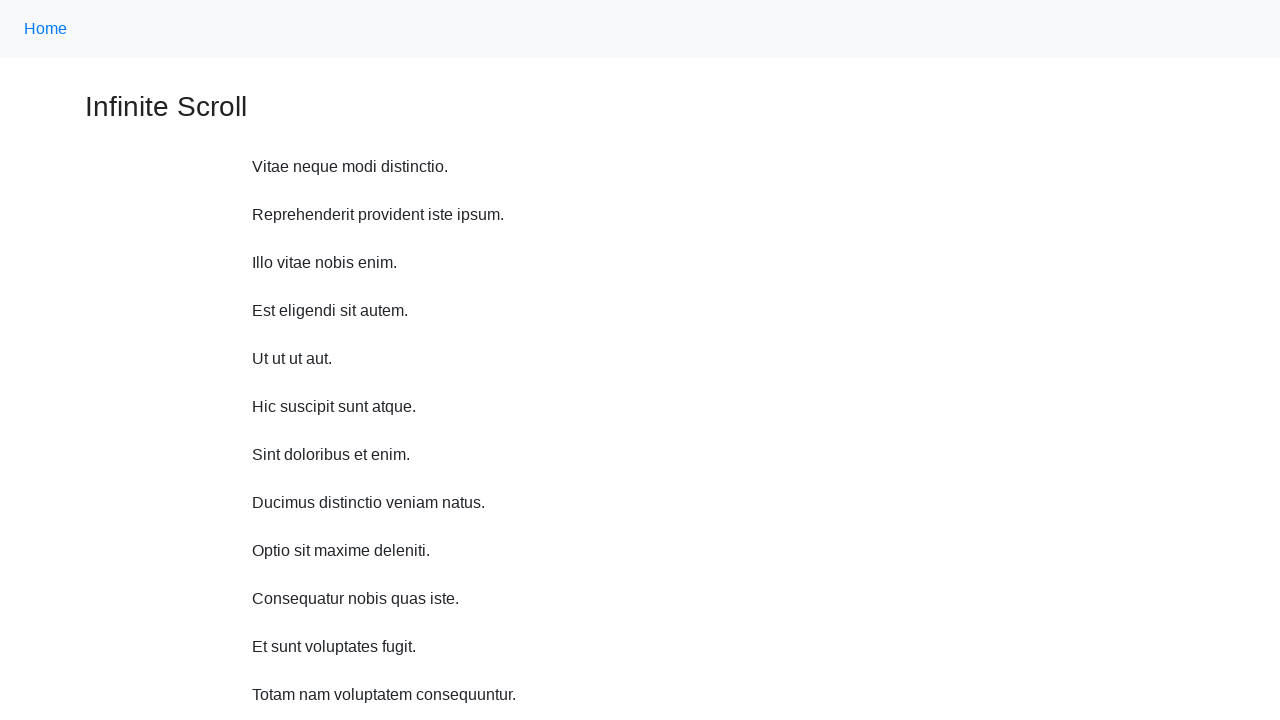

Scrolled up 600 pixels (iteration 9/10)
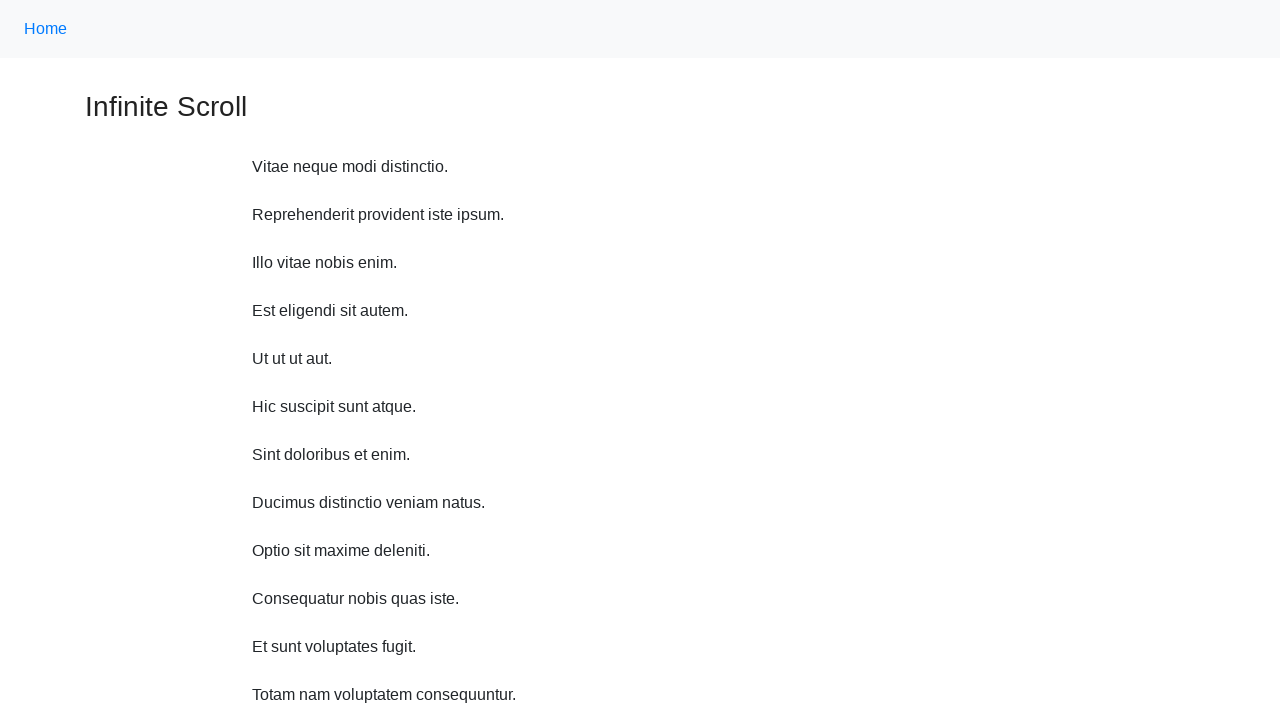

Waited 1 second after scroll up (iteration 9/10)
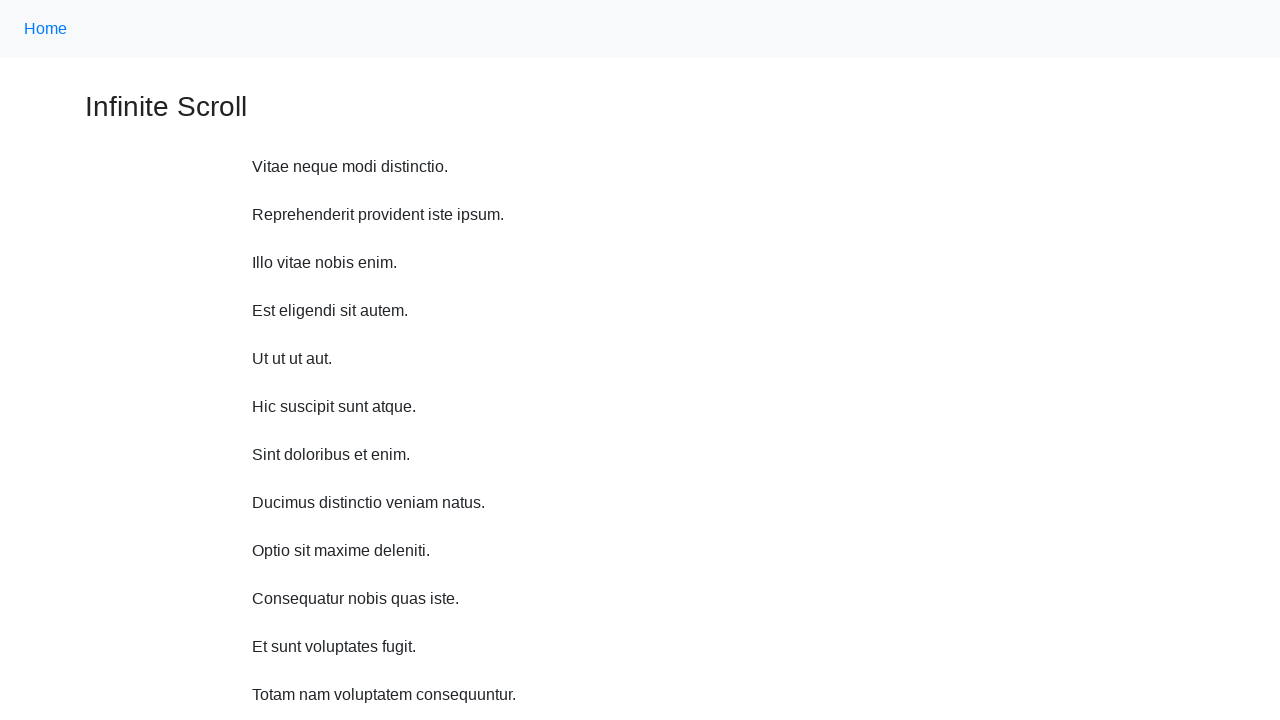

Scrolled up 600 pixels (iteration 10/10)
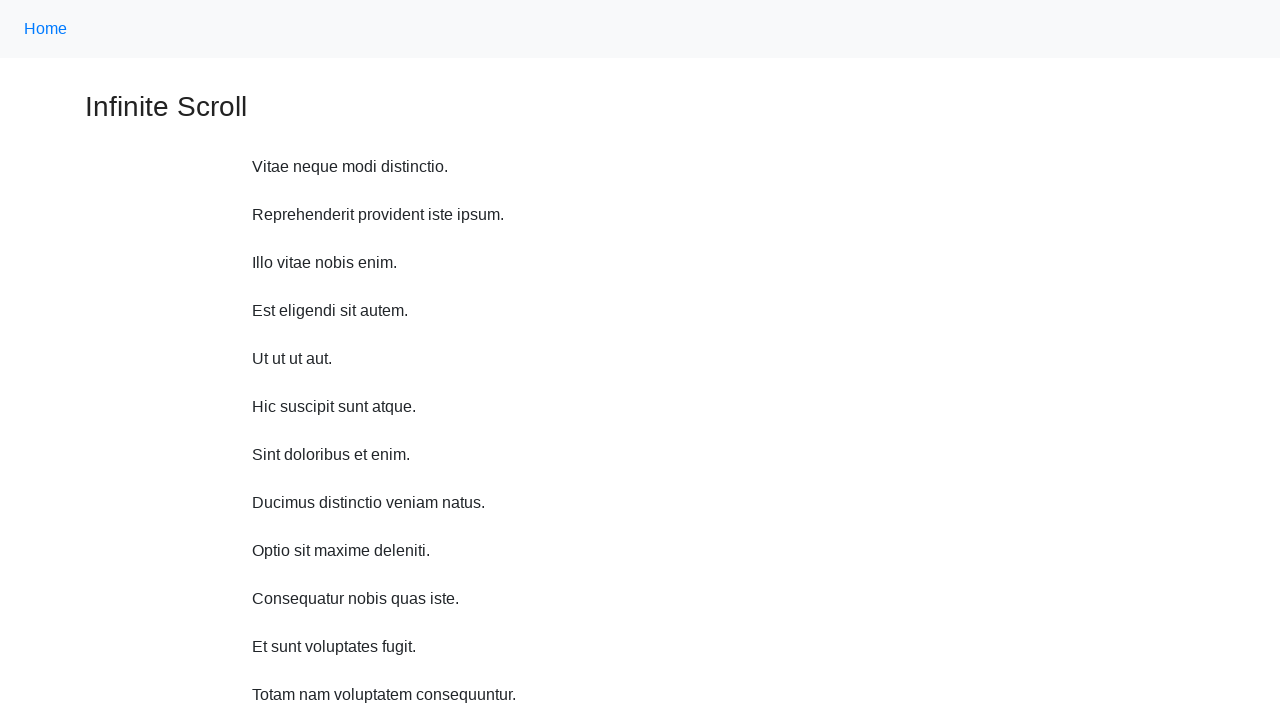

Waited 1 second after scroll up (iteration 10/10)
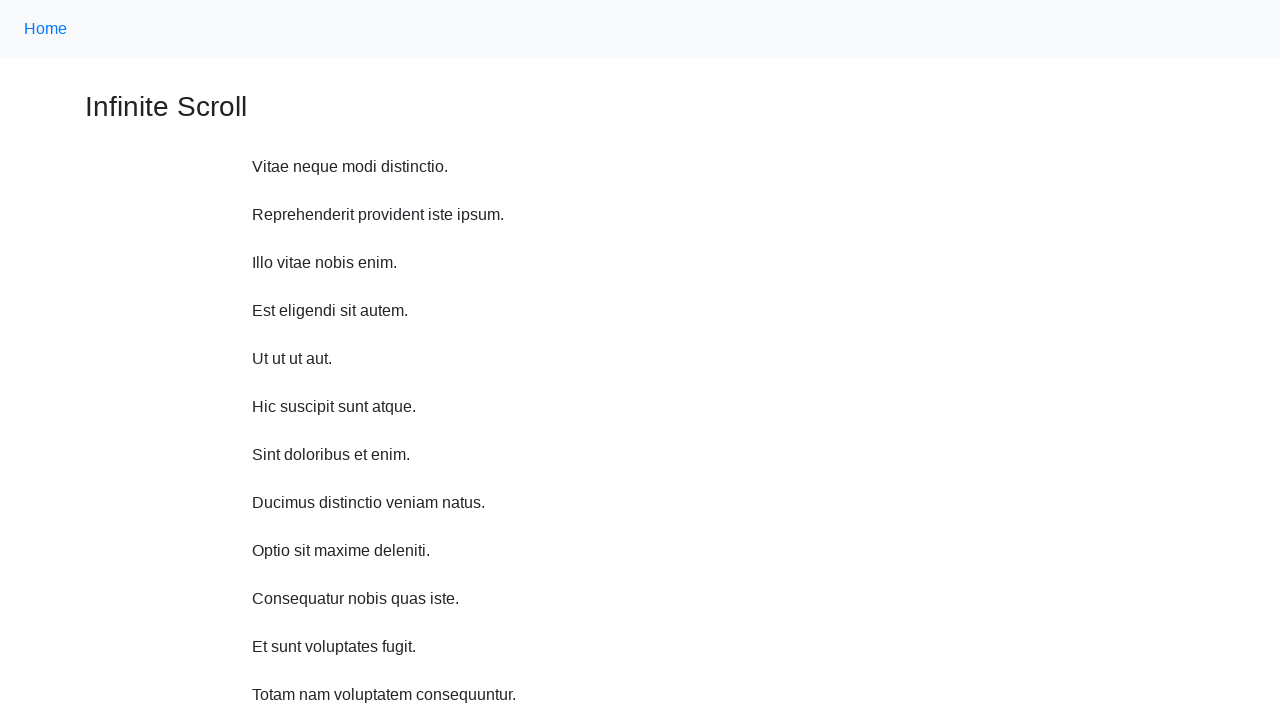

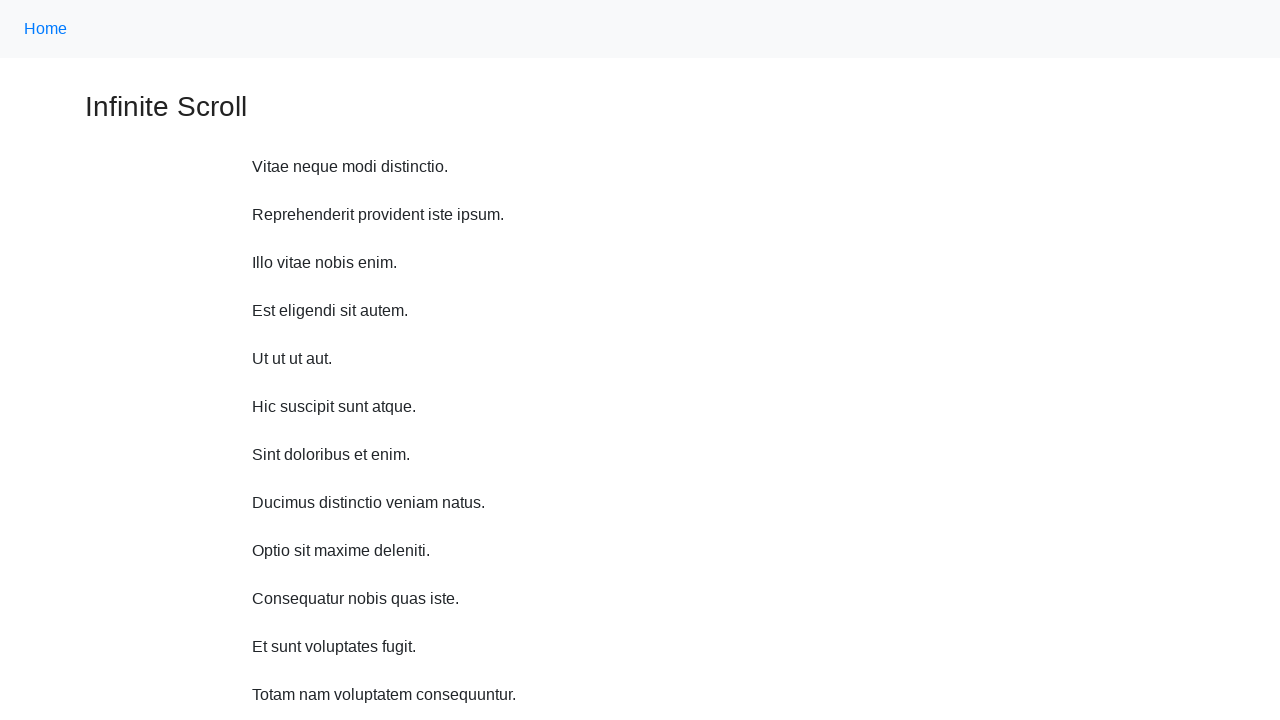